Comprehensive test of various web elements including form fields, dropdowns, alerts, drag-and-drop, iframes, and other interactive components on a practice page

Starting URL: https://seleniumelements.blogspot.com/

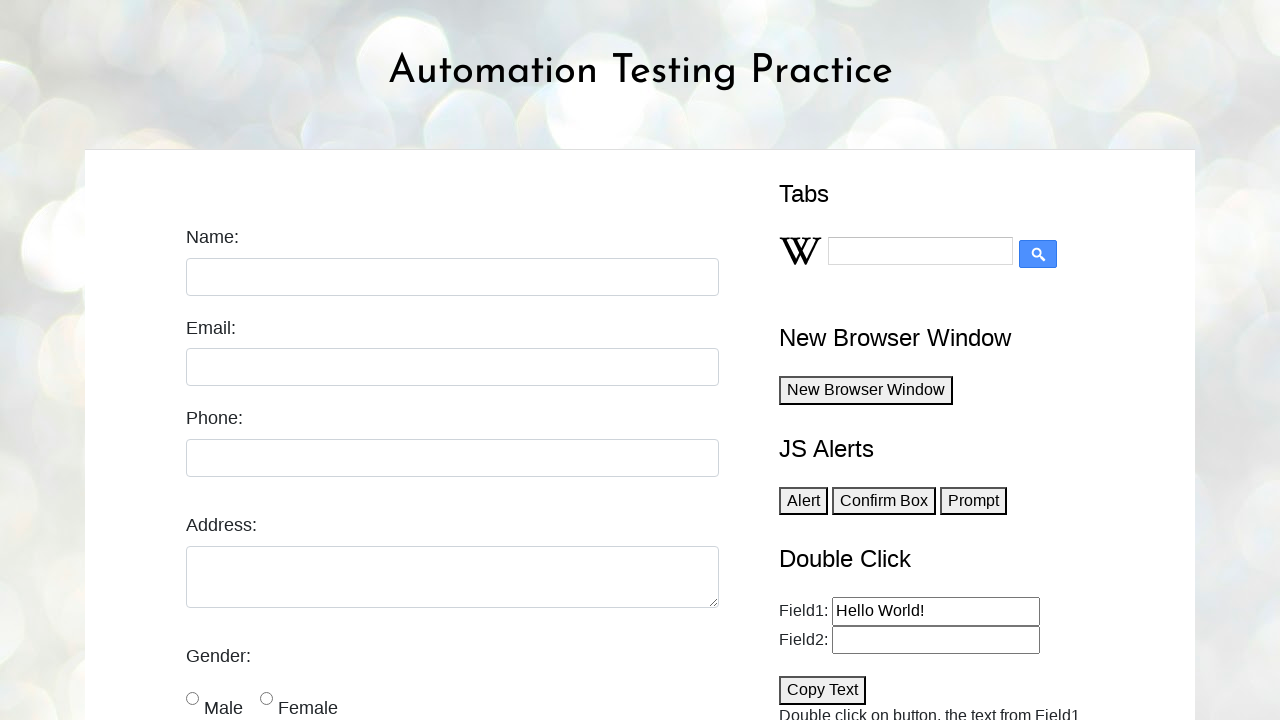

Filled name field with 'Frank' on #name
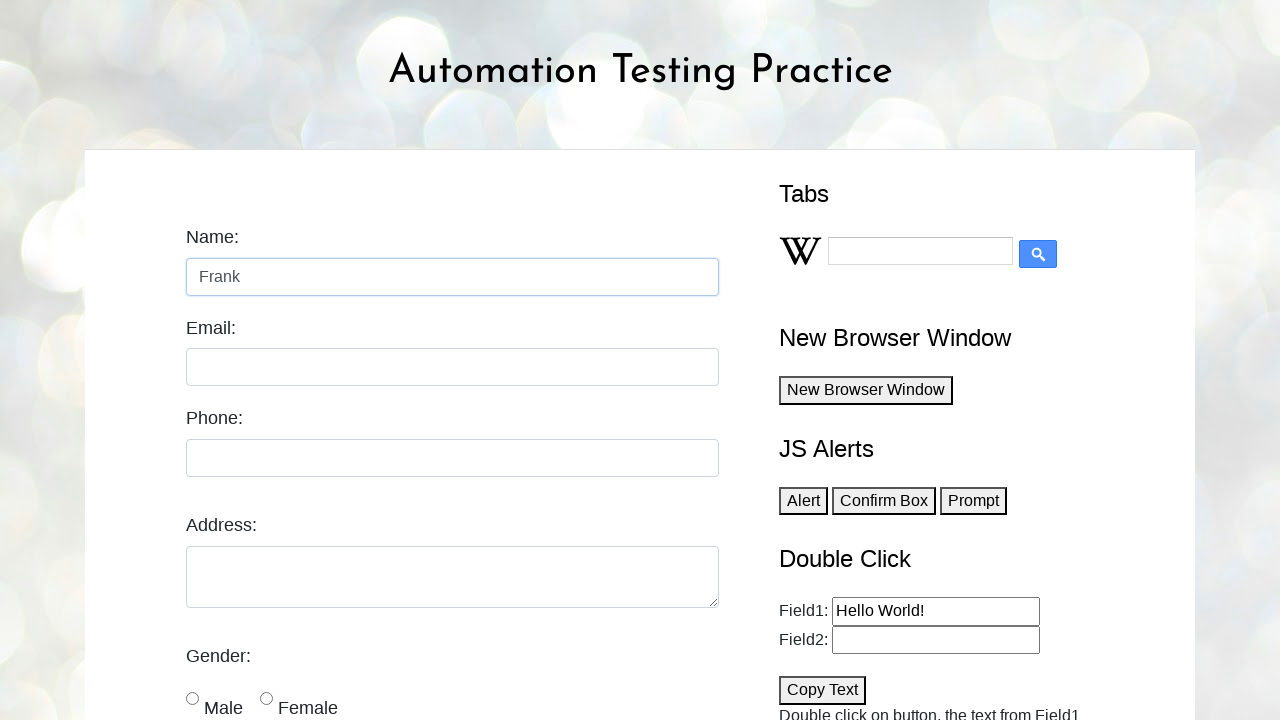

Filled email field with 'frank@test.com' on #email
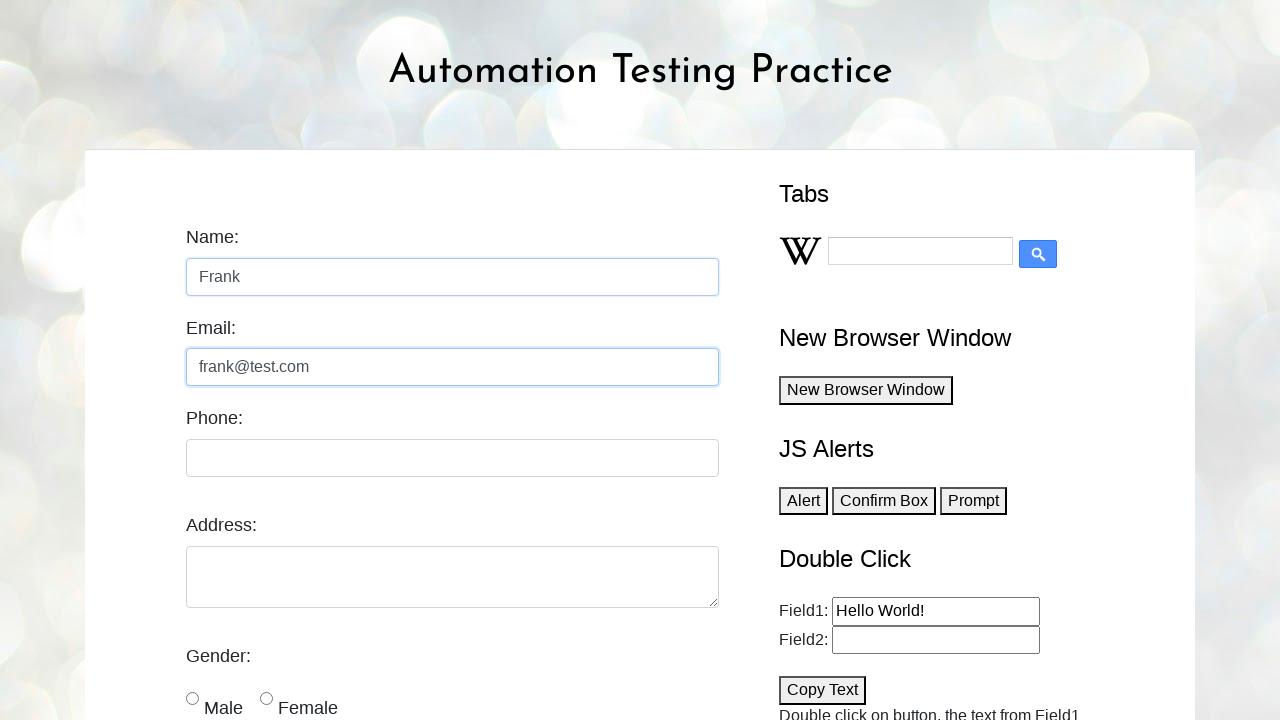

Filled phone field with '1234567890' on #phone
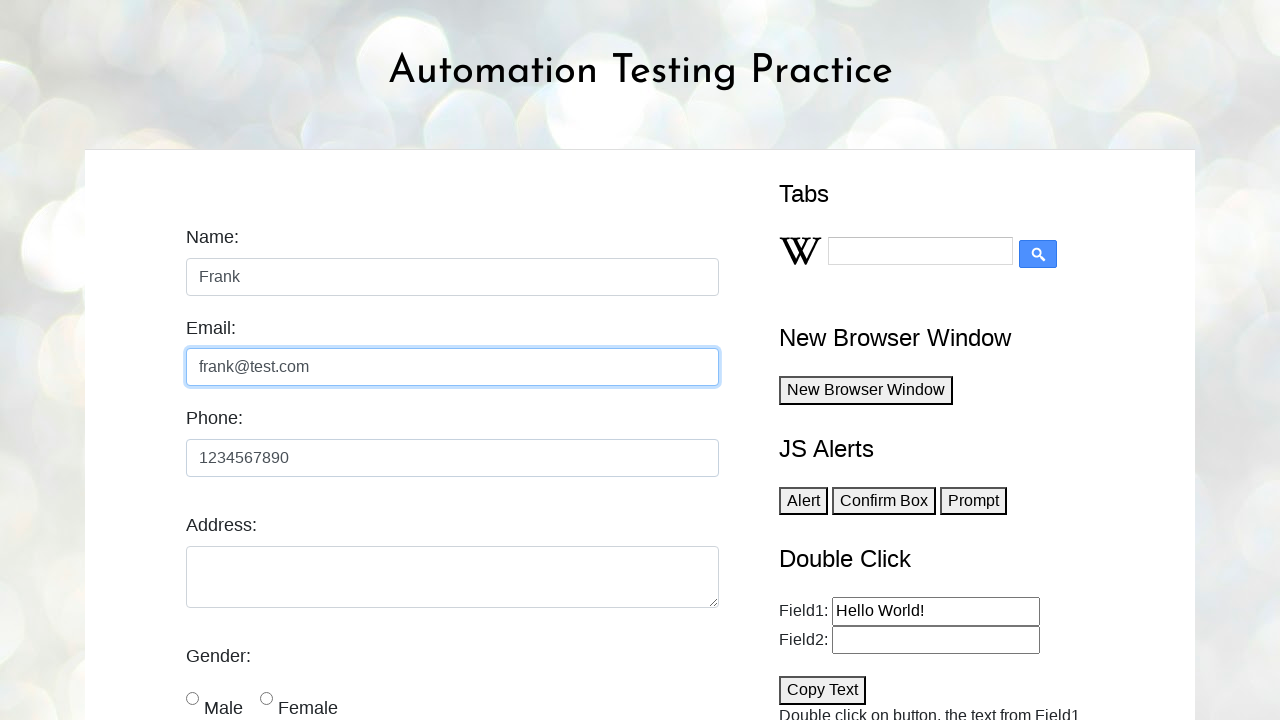

Filled textarea with 'Washington D.C' on #textarea
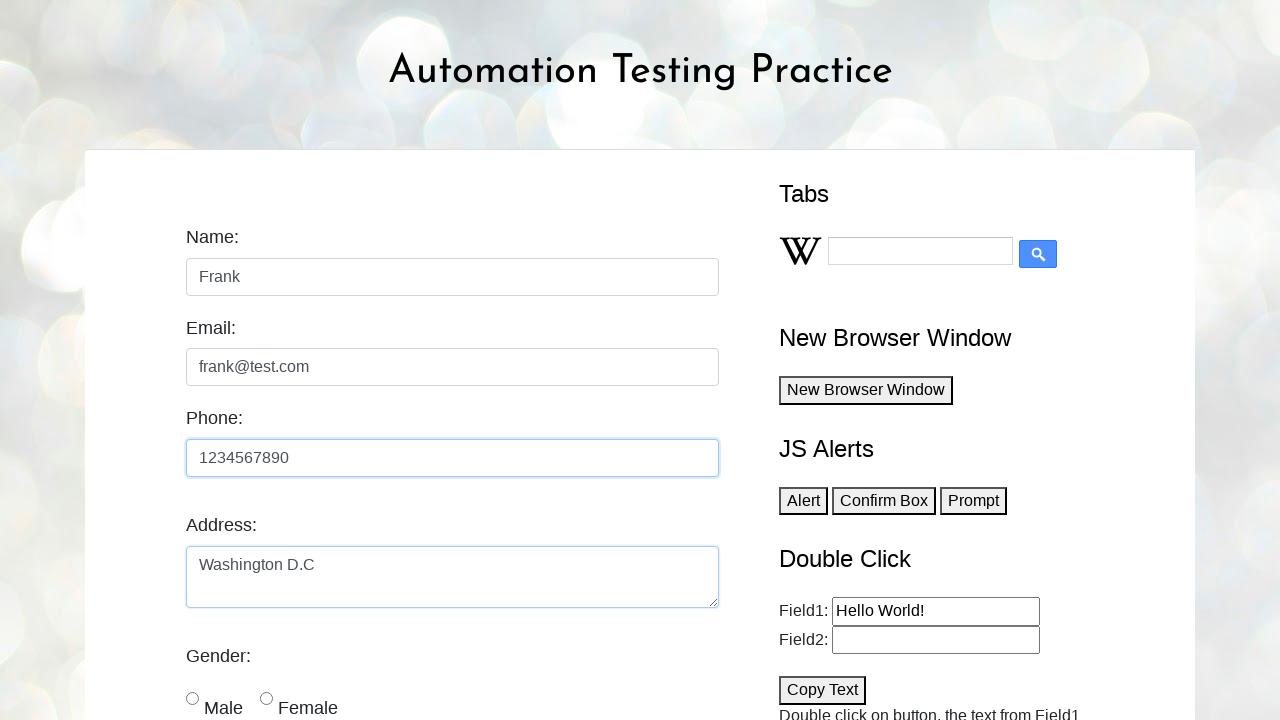

Selected gender radio button at (192, 698) on input[name='gender']
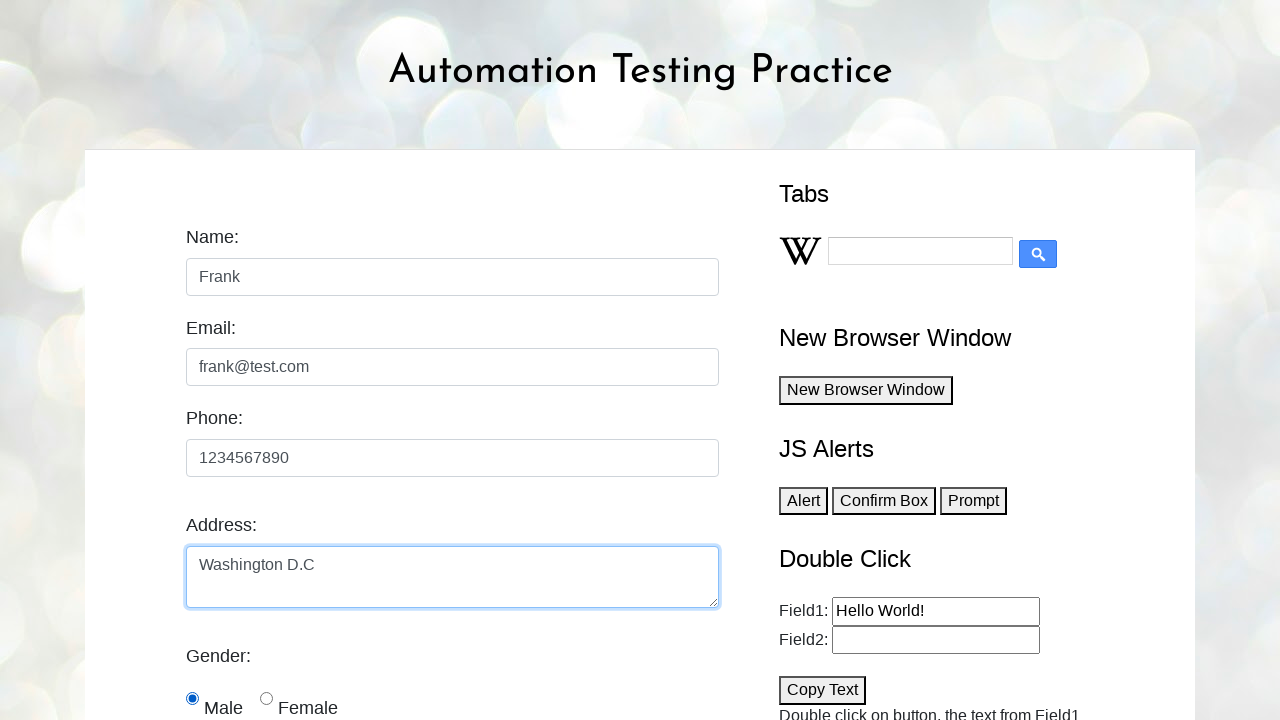

Checked a checkbox at (192, 698) on .form-check-input >> nth=0
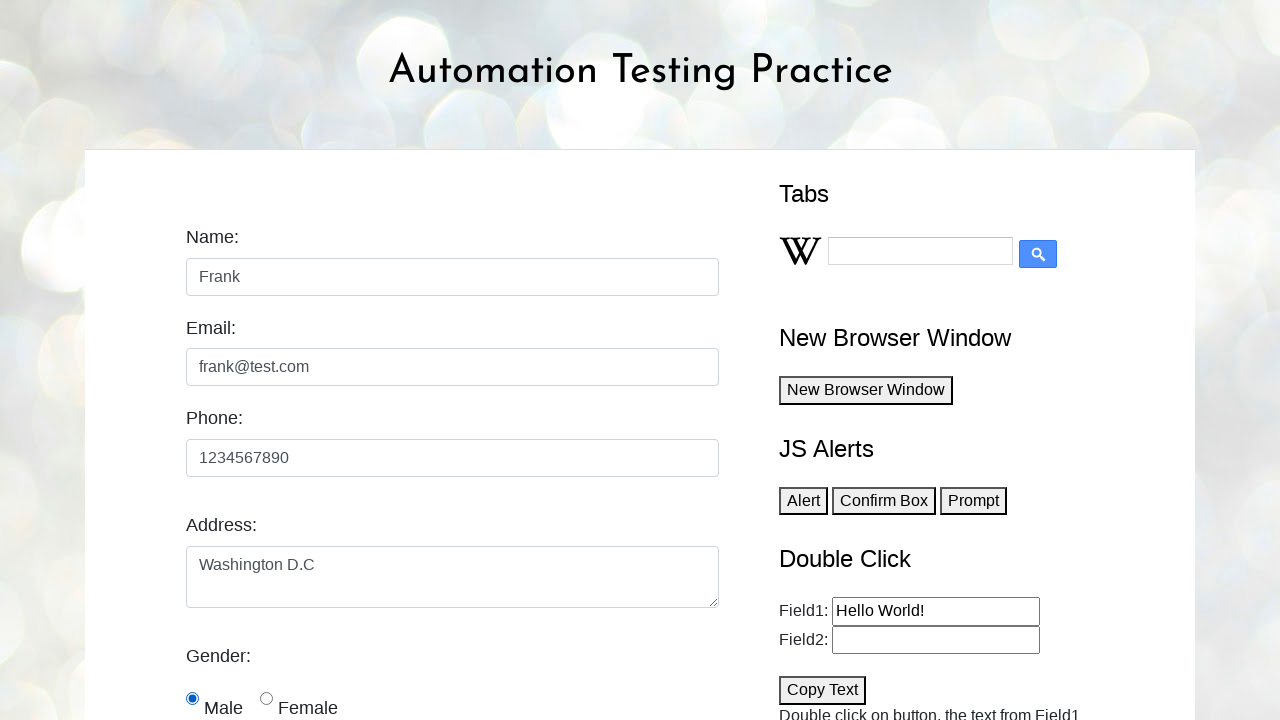

Checked a checkbox at (266, 698) on .form-check-input >> nth=1
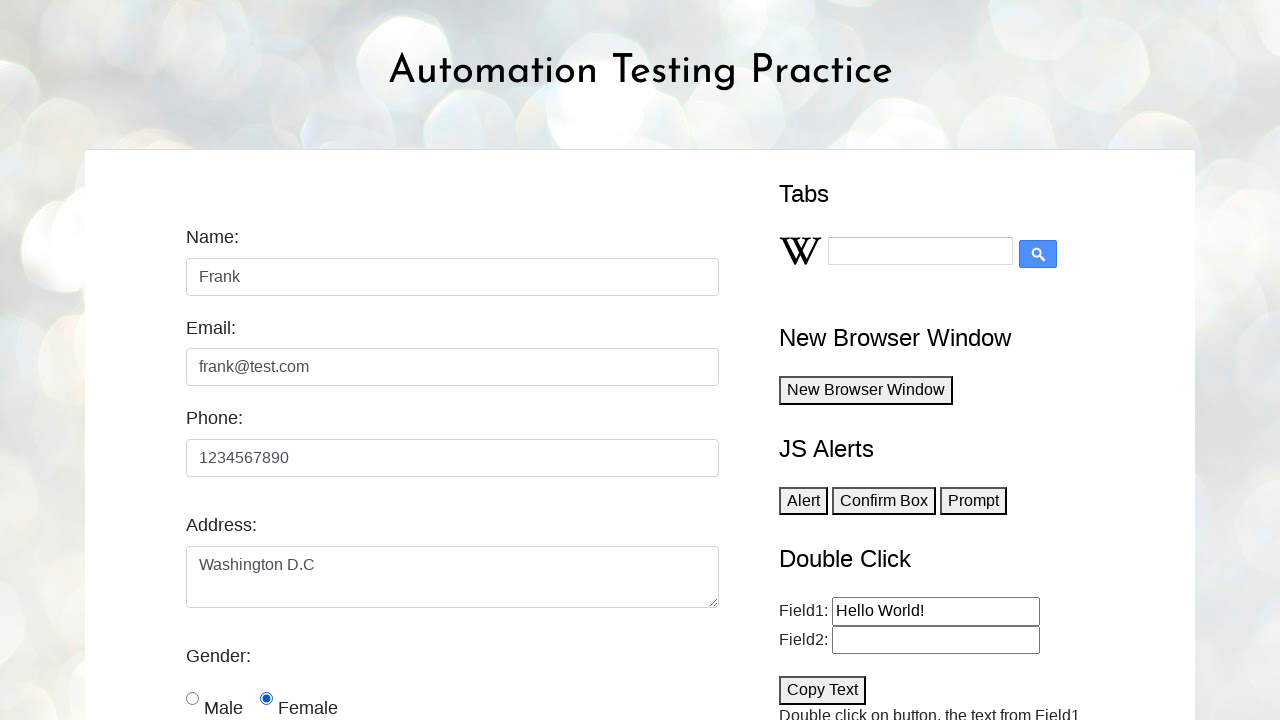

Checked a checkbox at (192, 361) on .form-check-input >> nth=2
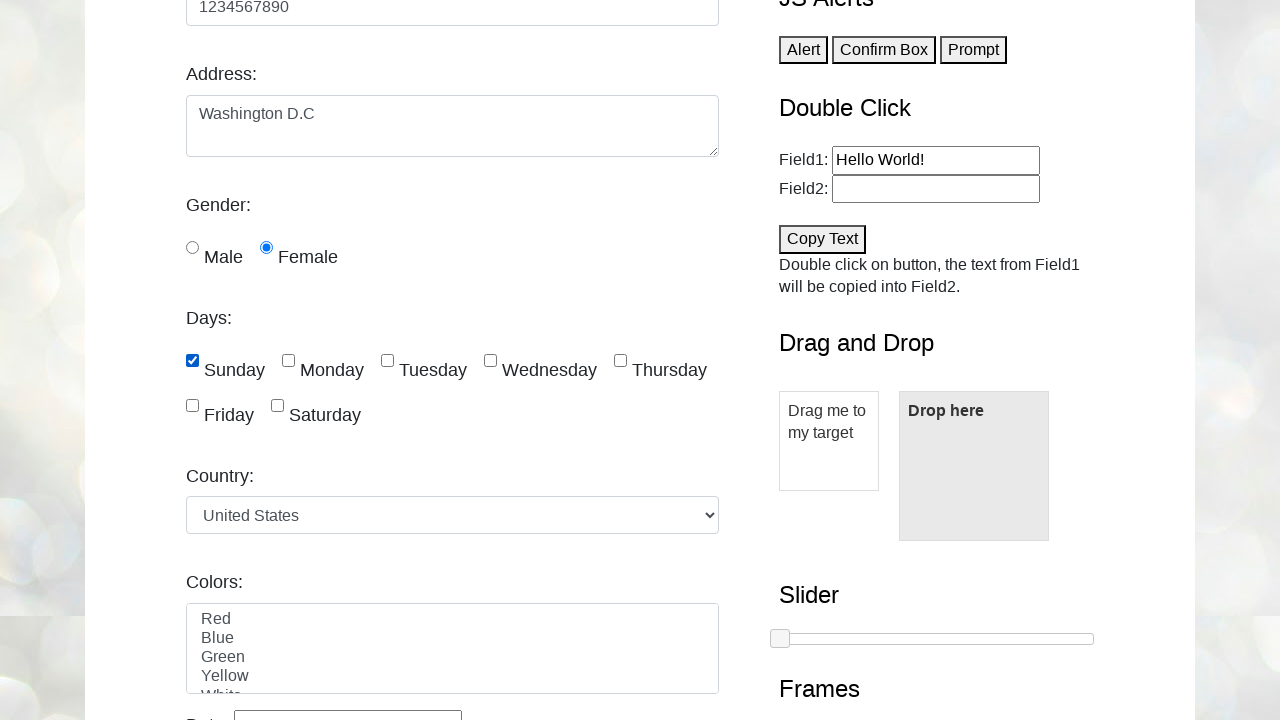

Checked a checkbox at (288, 361) on .form-check-input >> nth=3
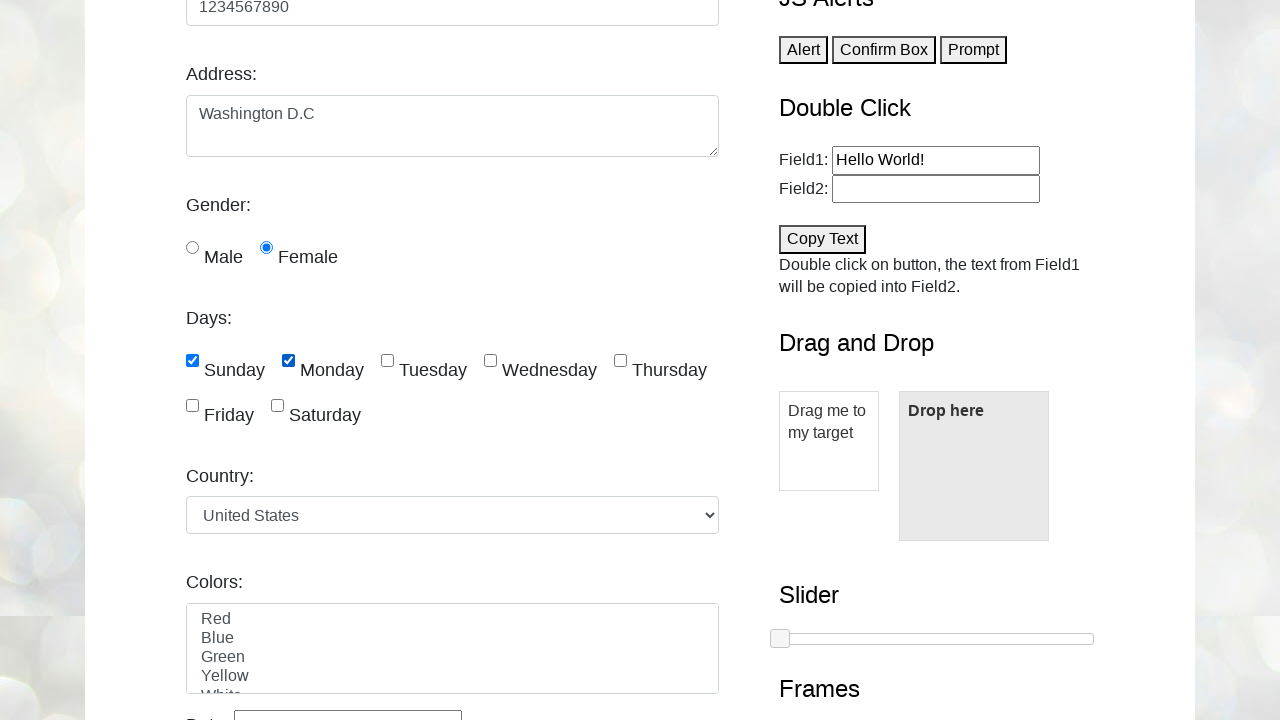

Checked a checkbox at (388, 361) on .form-check-input >> nth=4
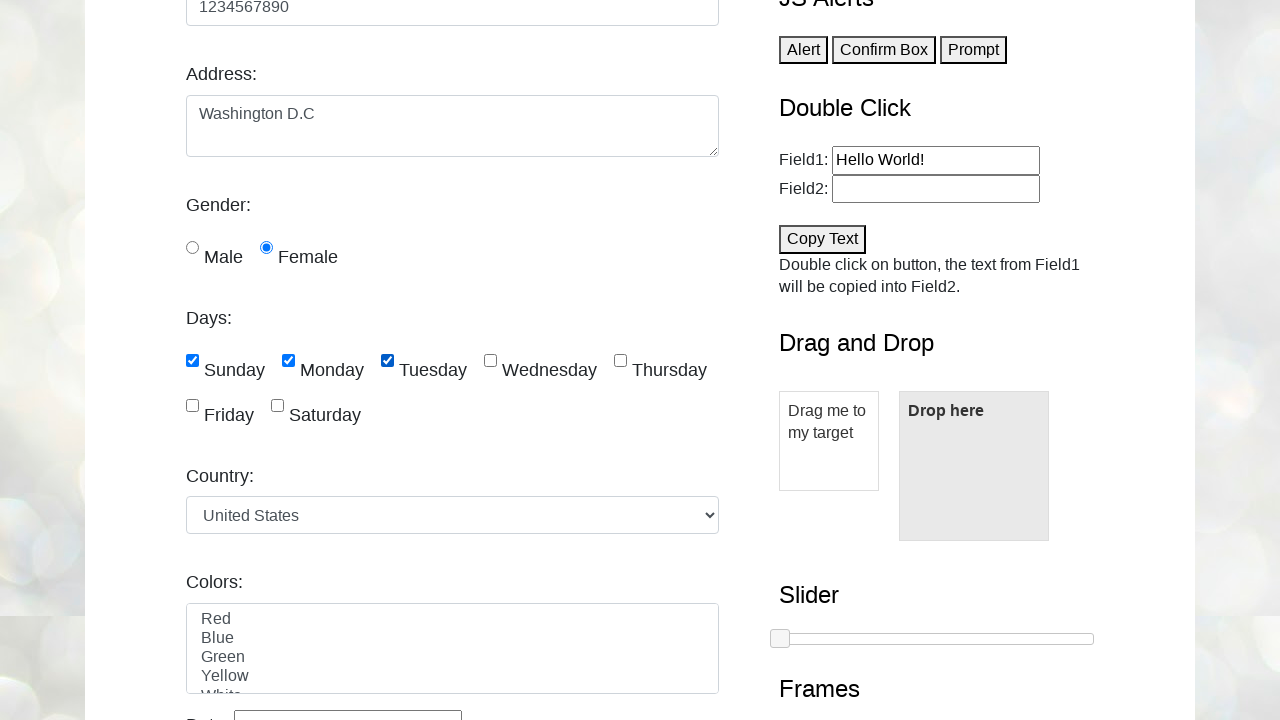

Checked a checkbox at (490, 361) on .form-check-input >> nth=5
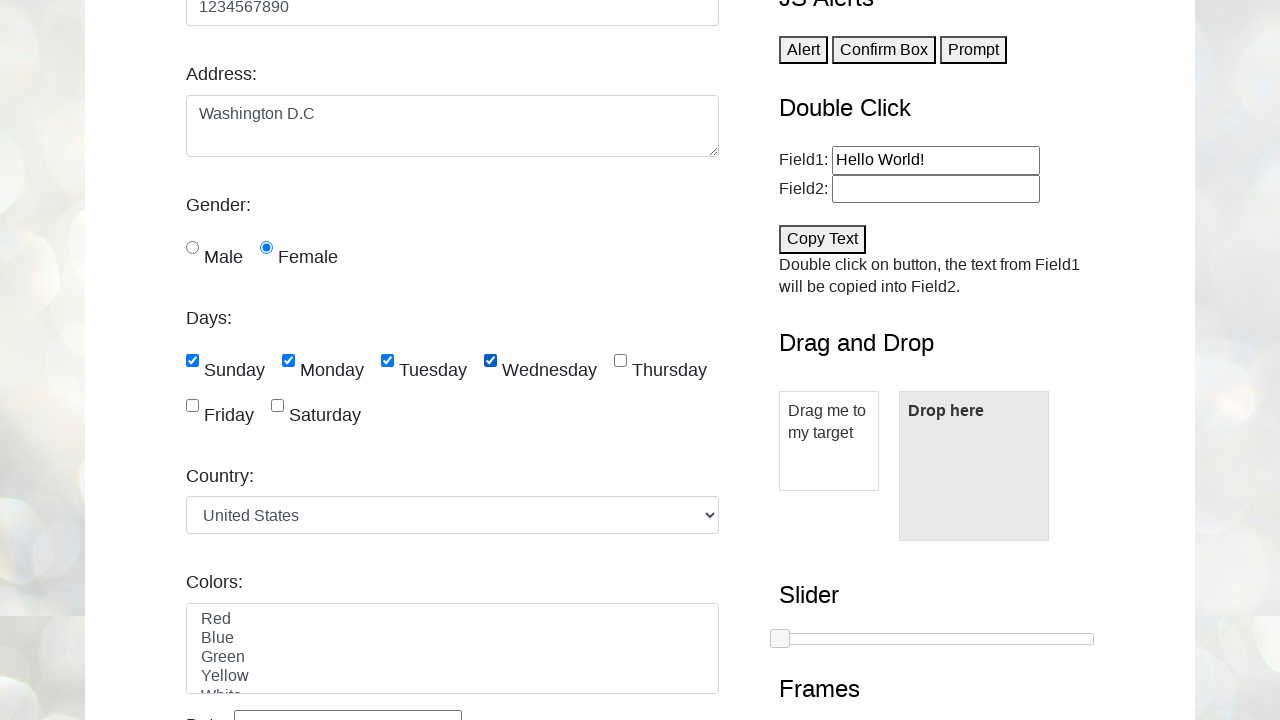

Checked a checkbox at (620, 361) on .form-check-input >> nth=6
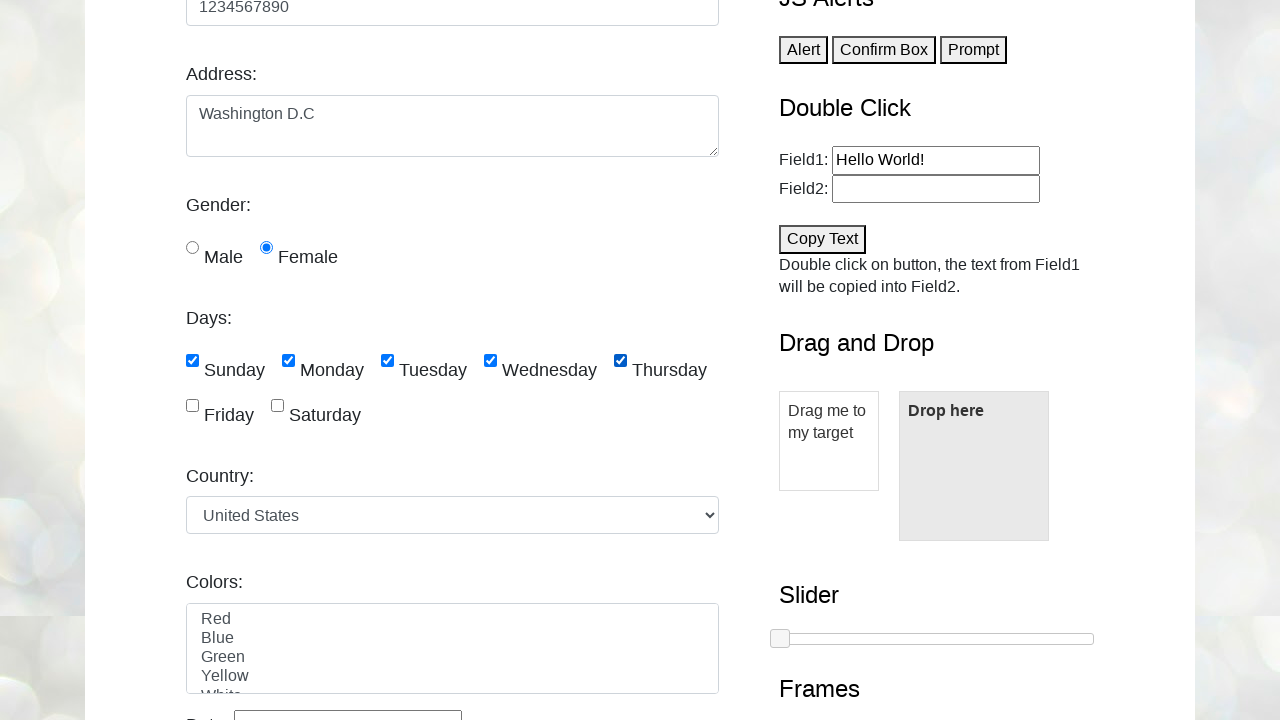

Checked a checkbox at (192, 405) on .form-check-input >> nth=7
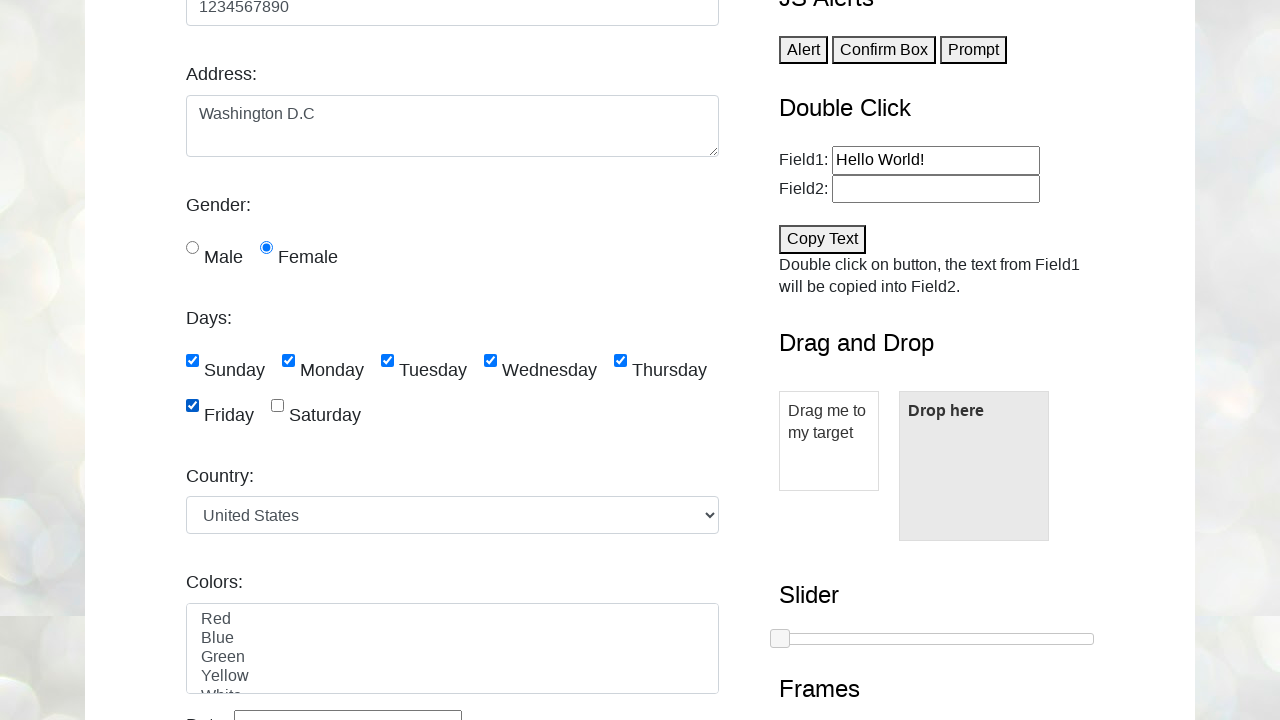

Checked a checkbox at (278, 405) on .form-check-input >> nth=8
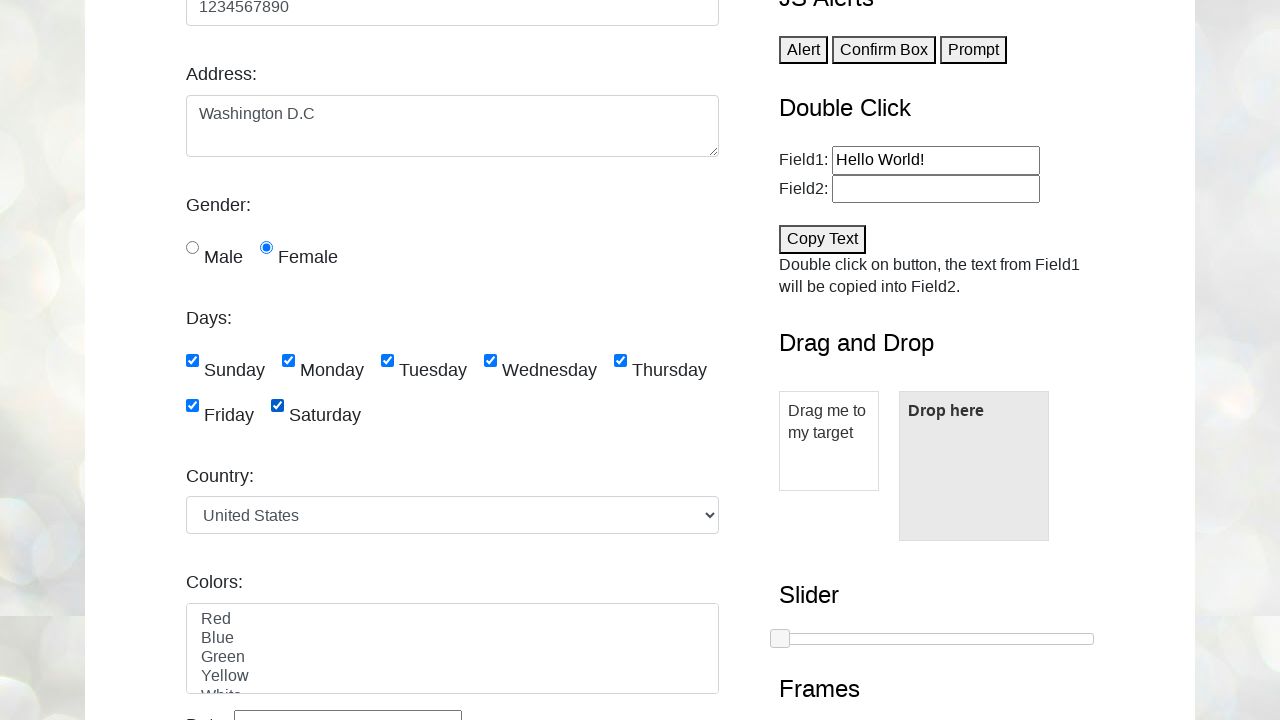

Selected 'japan' from country dropdown on #country
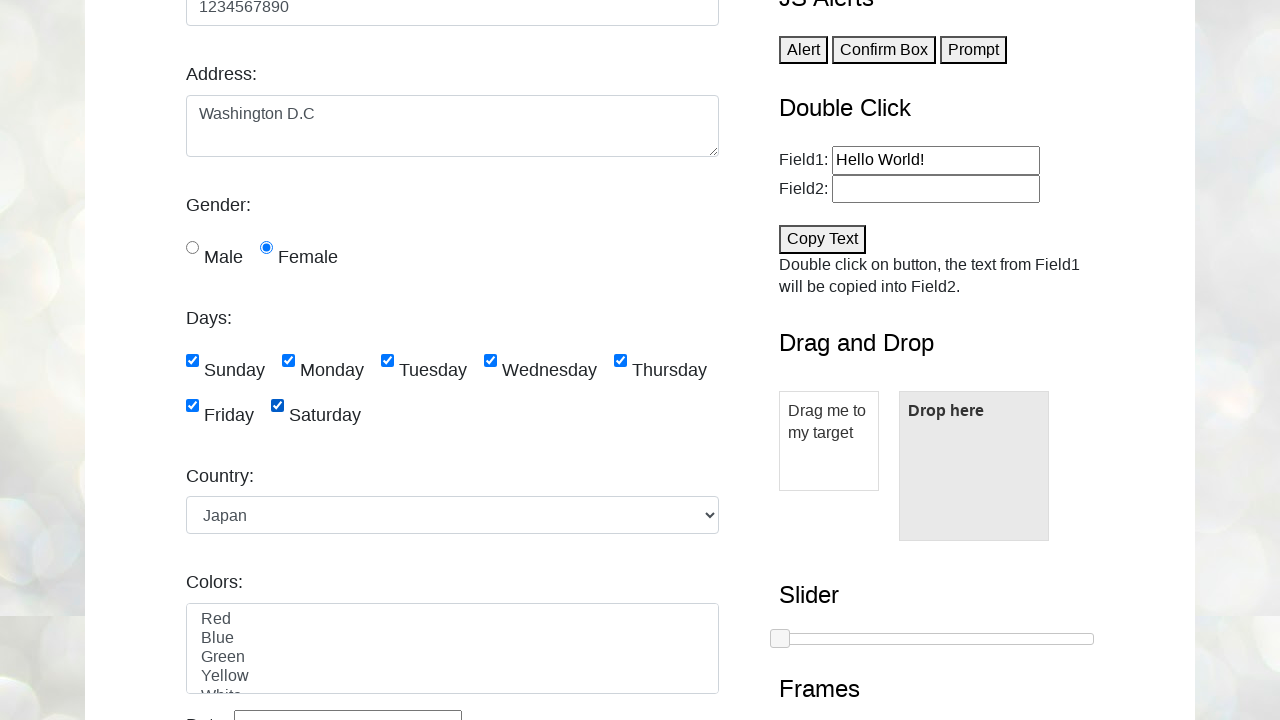

Selected 'white' from color dropdown on #colors
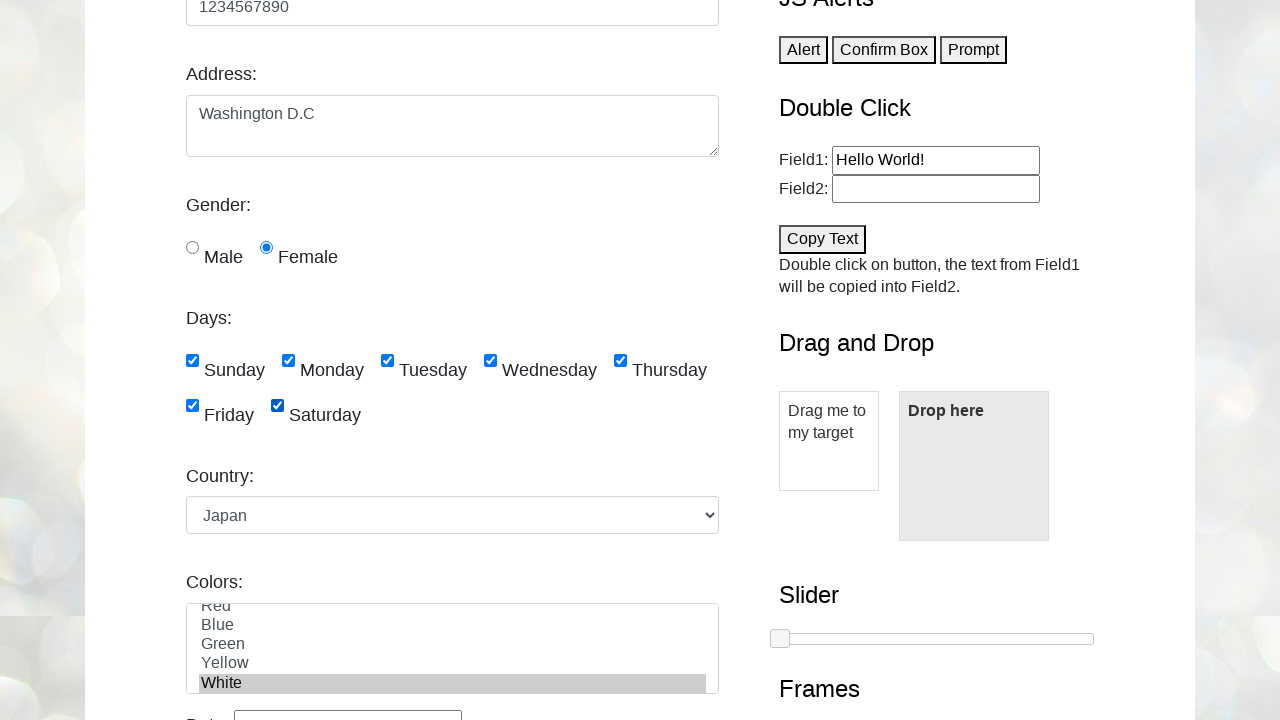

Filled date field with '07/02/2024' on #datepicker
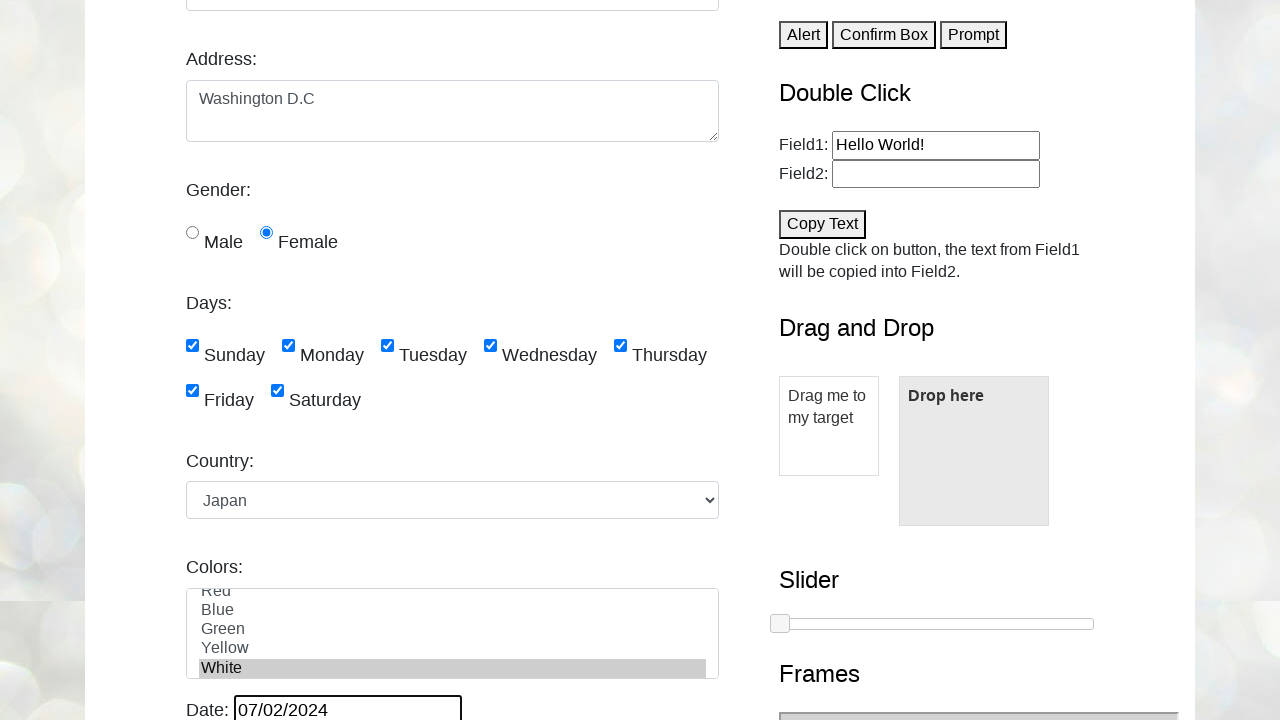

Filled Wikipedia search field with 'Acura' on #Wikipedia1_wikipedia-search-input
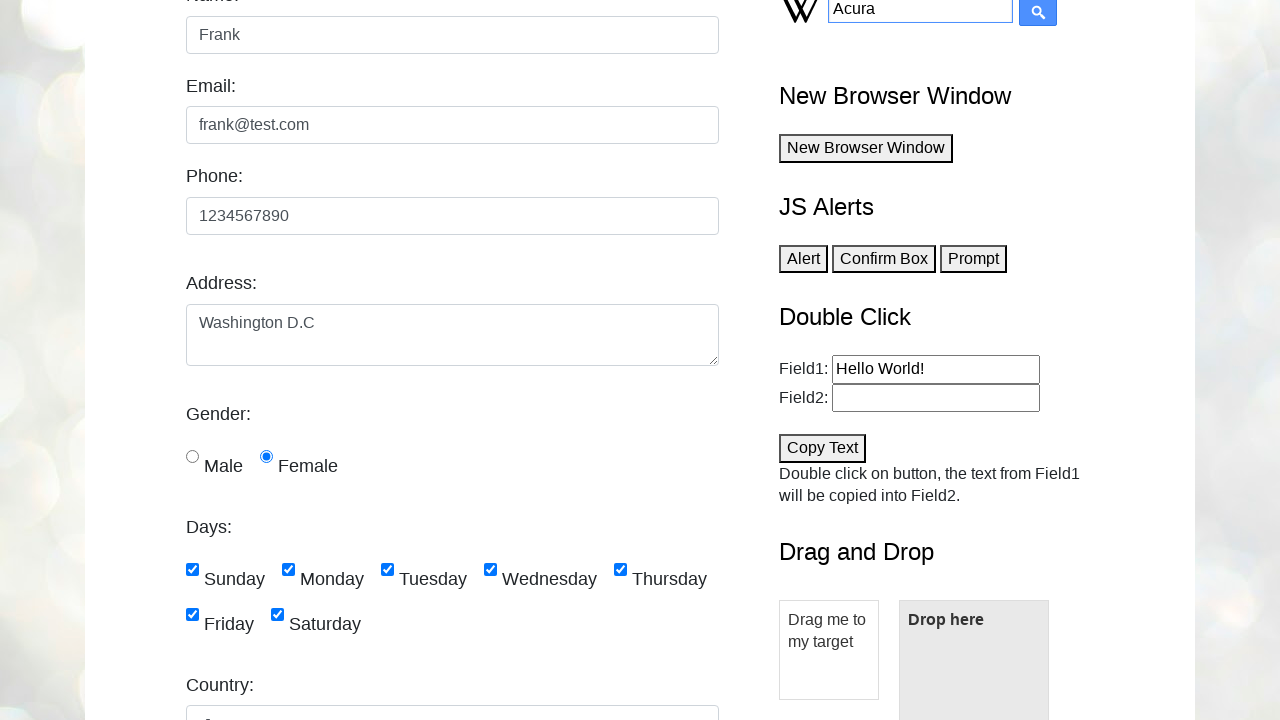

Clicked Wikipedia search button at (1038, 14) on input.wikipedia-search-button
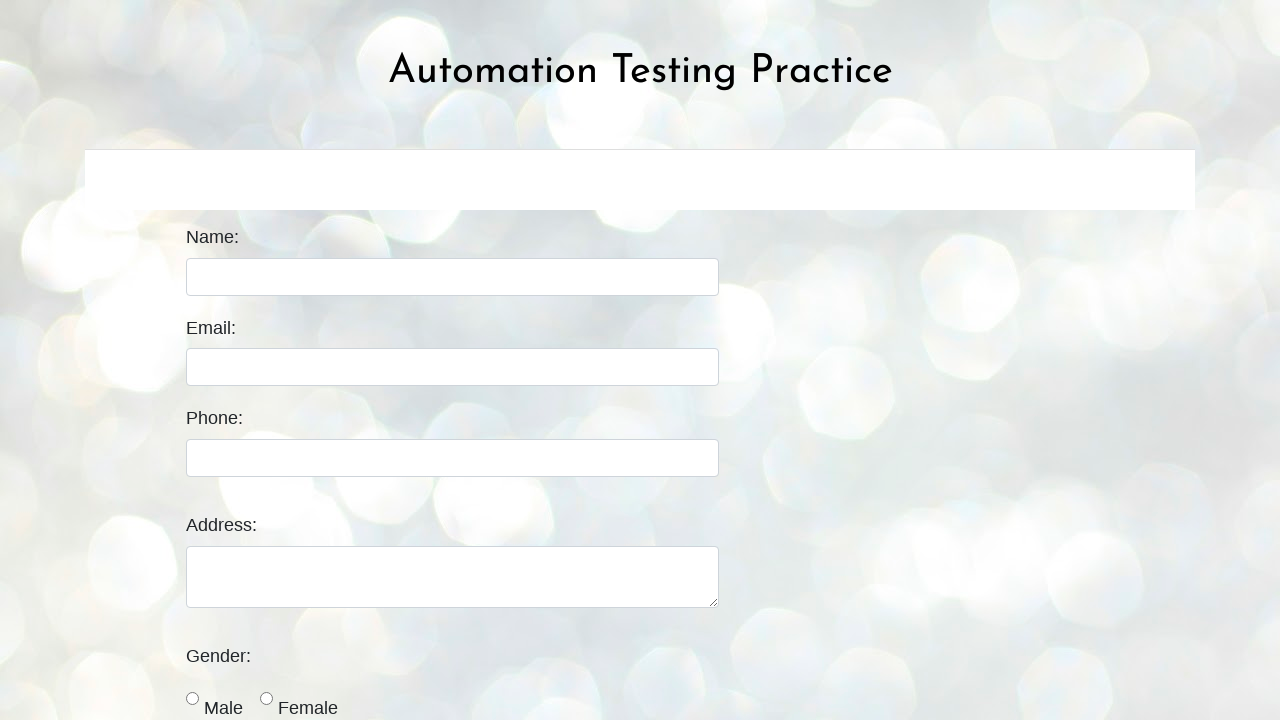

Clicked 'New Browser Window' button at (866, 391) on button:has-text('New Browser Window')
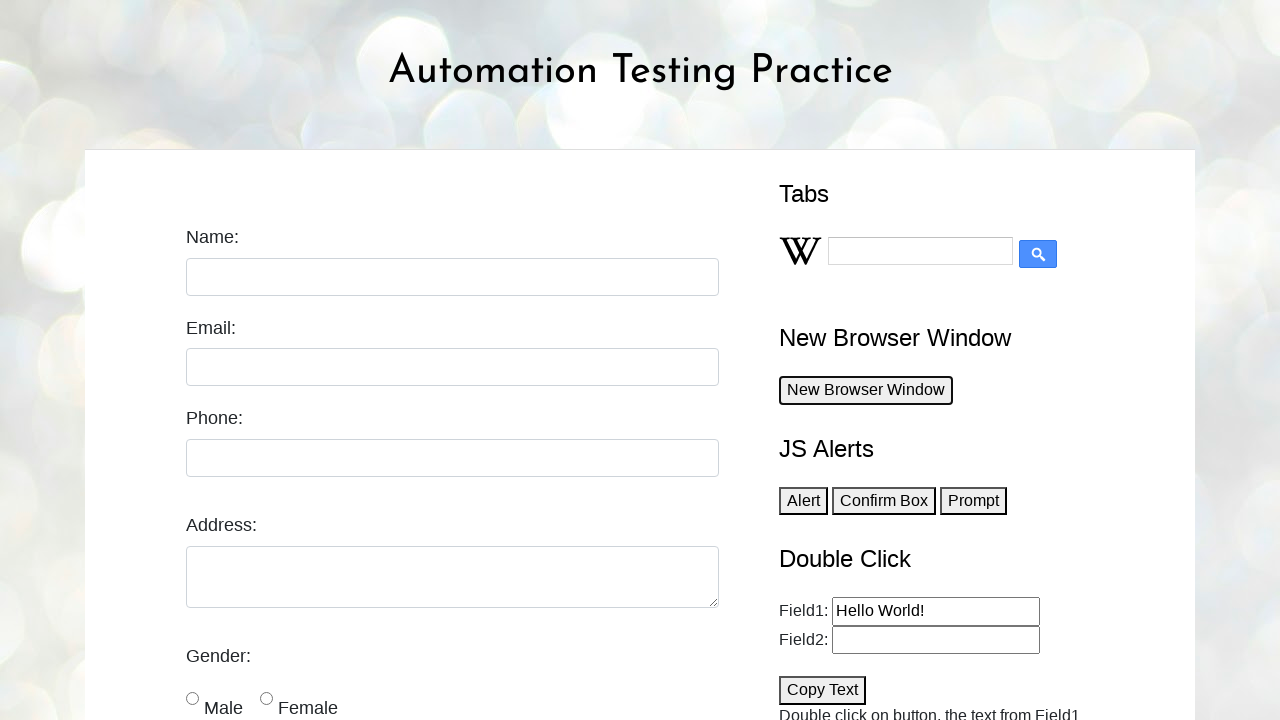

Closed new browser window
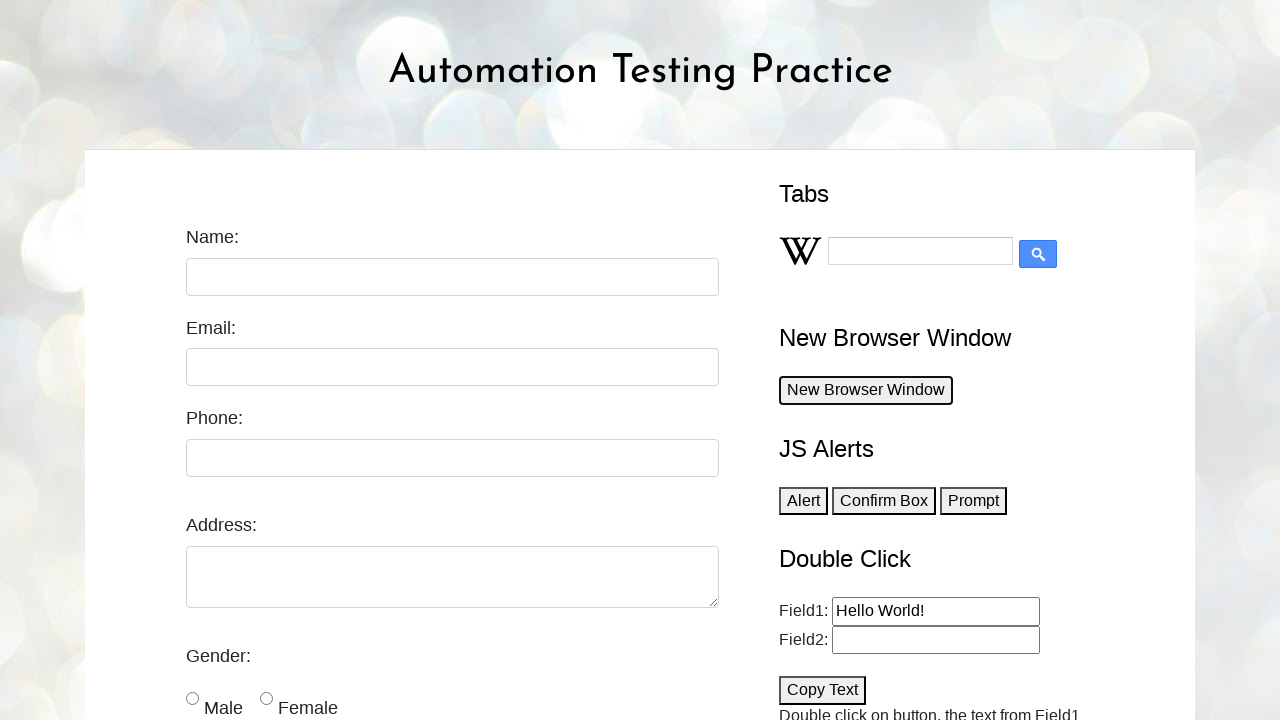

Clicked Alert button at (804, 501) on button:has-text('Alert')
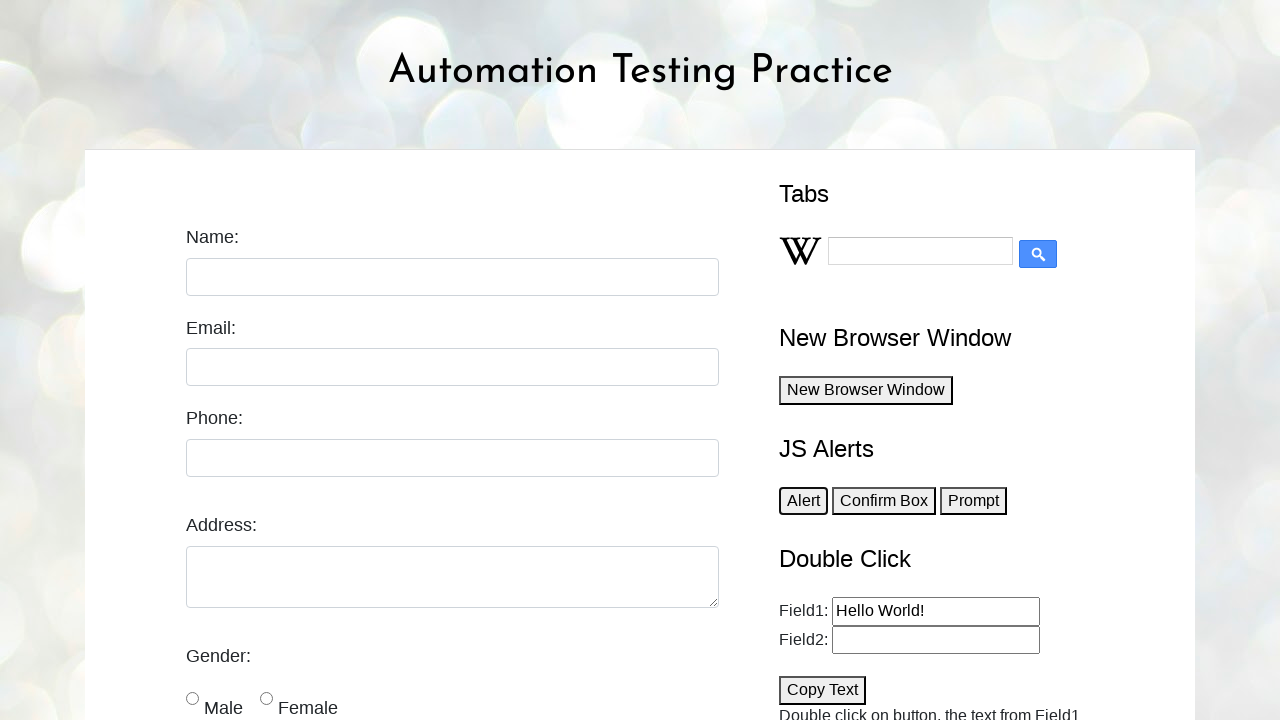

Accepted alert dialog
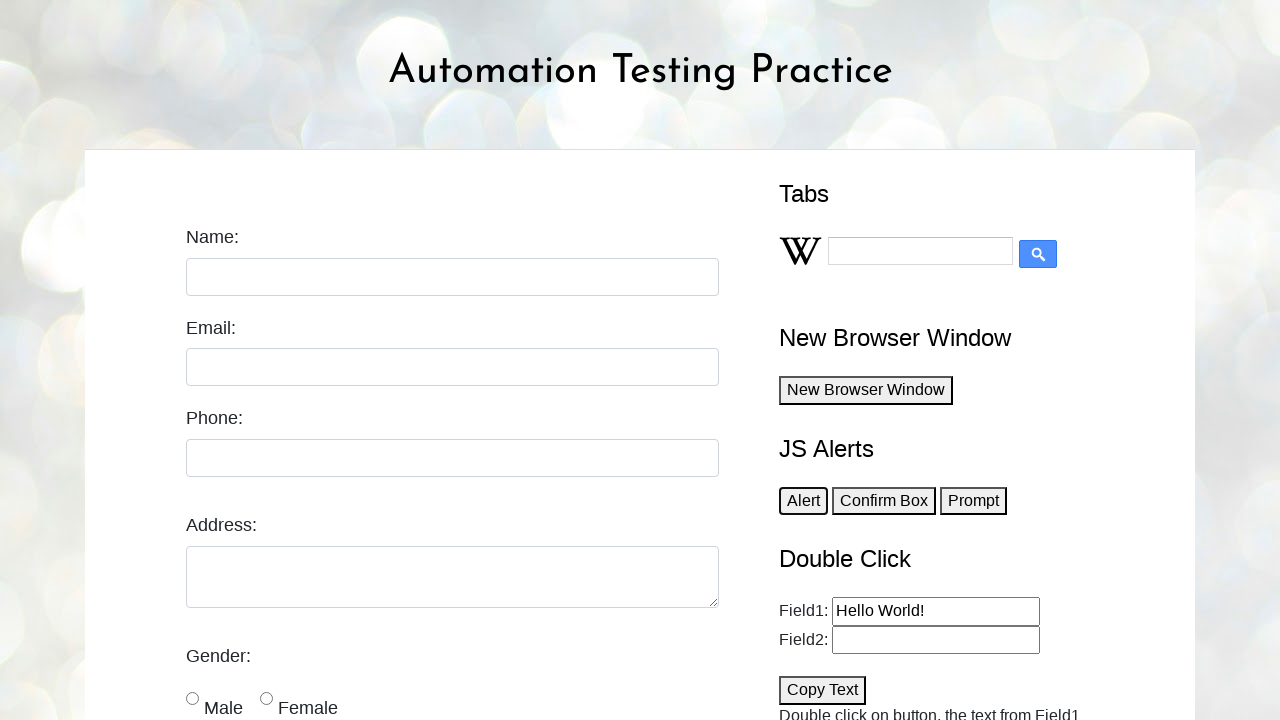

Clicked Confirm Box button at (884, 501) on button:has-text('Confirm Box')
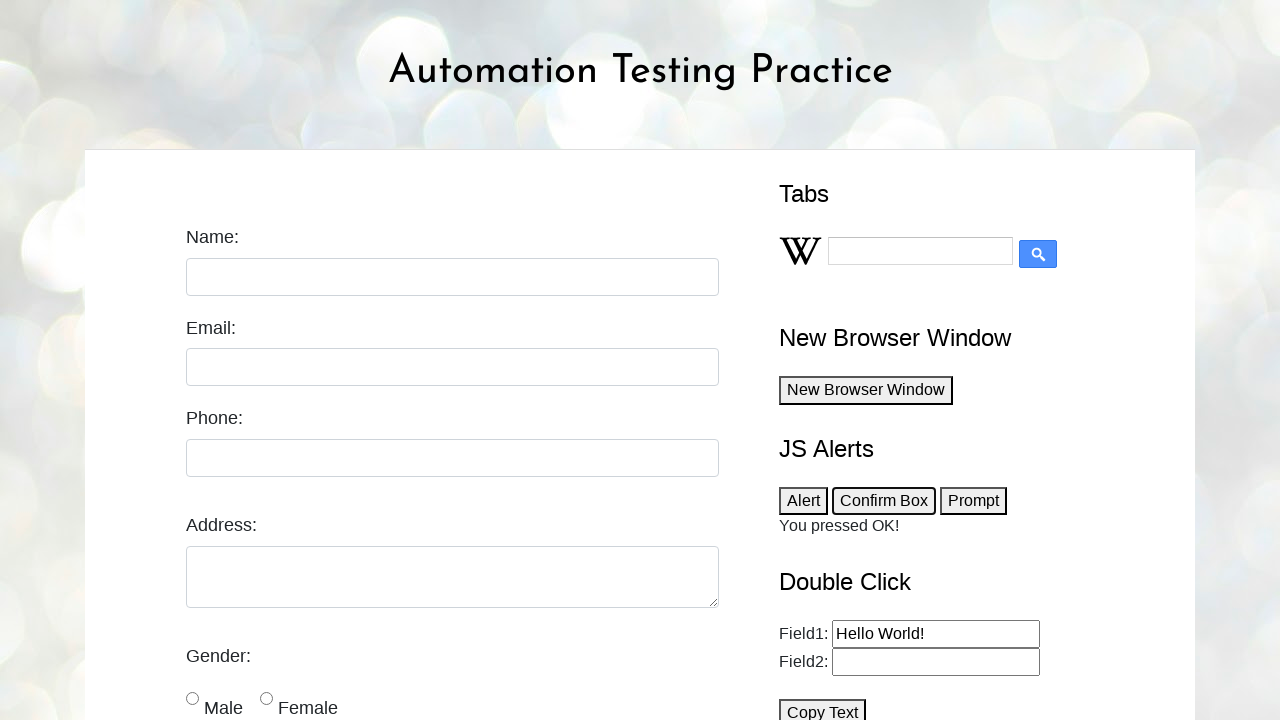

Dismissed confirm box dialog
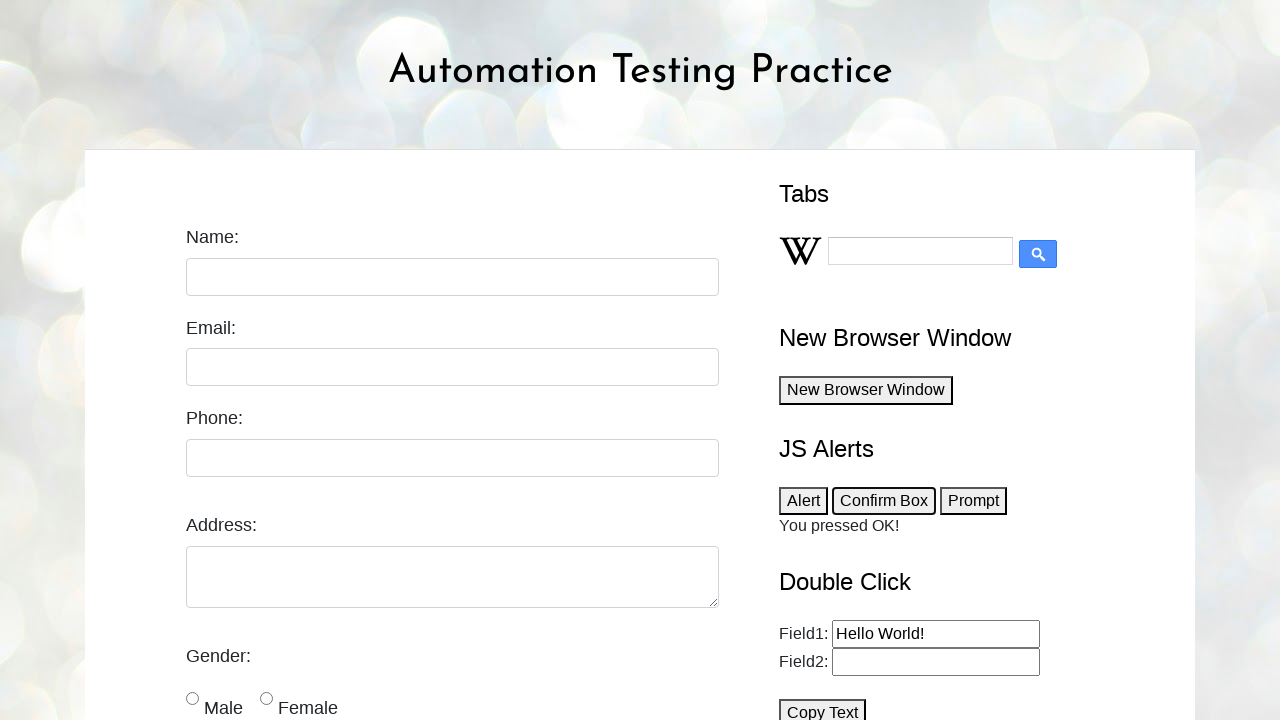

Clicked Prompt button and accepted with 'Frank Martin' at (974, 501) on button:has-text('Prompt')
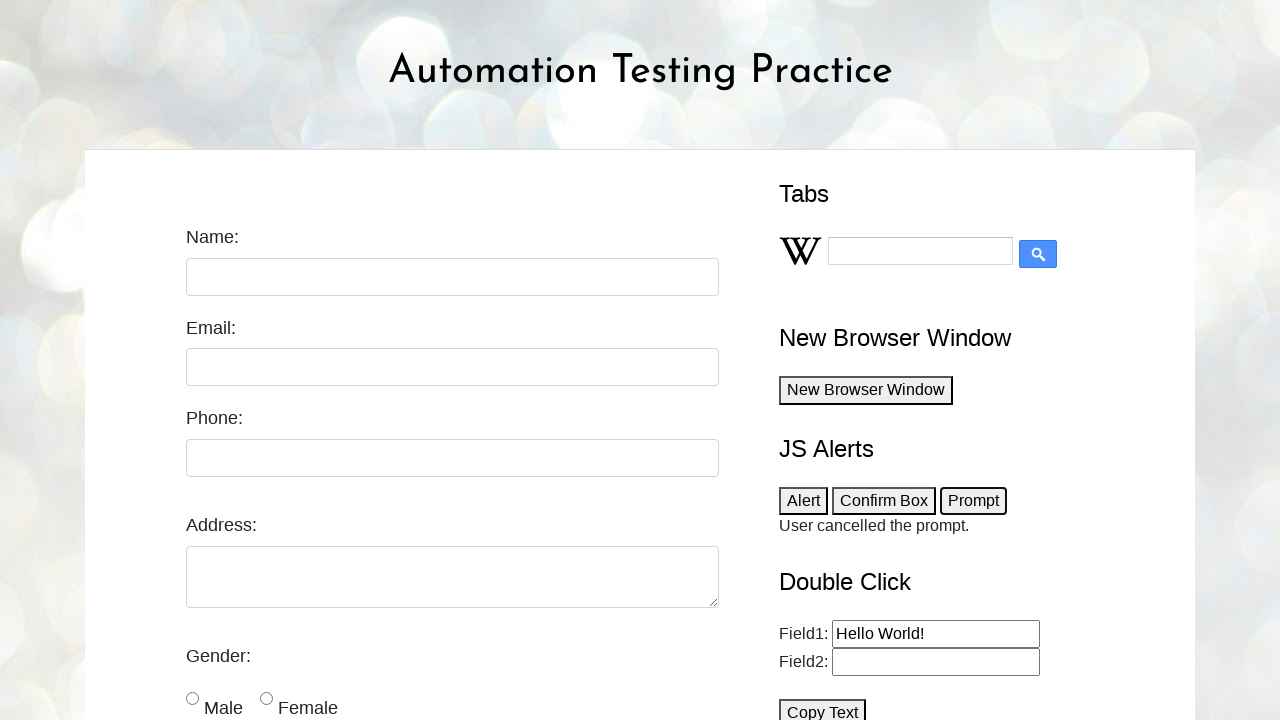

Filled field1 with 'Johnny!' on #field1
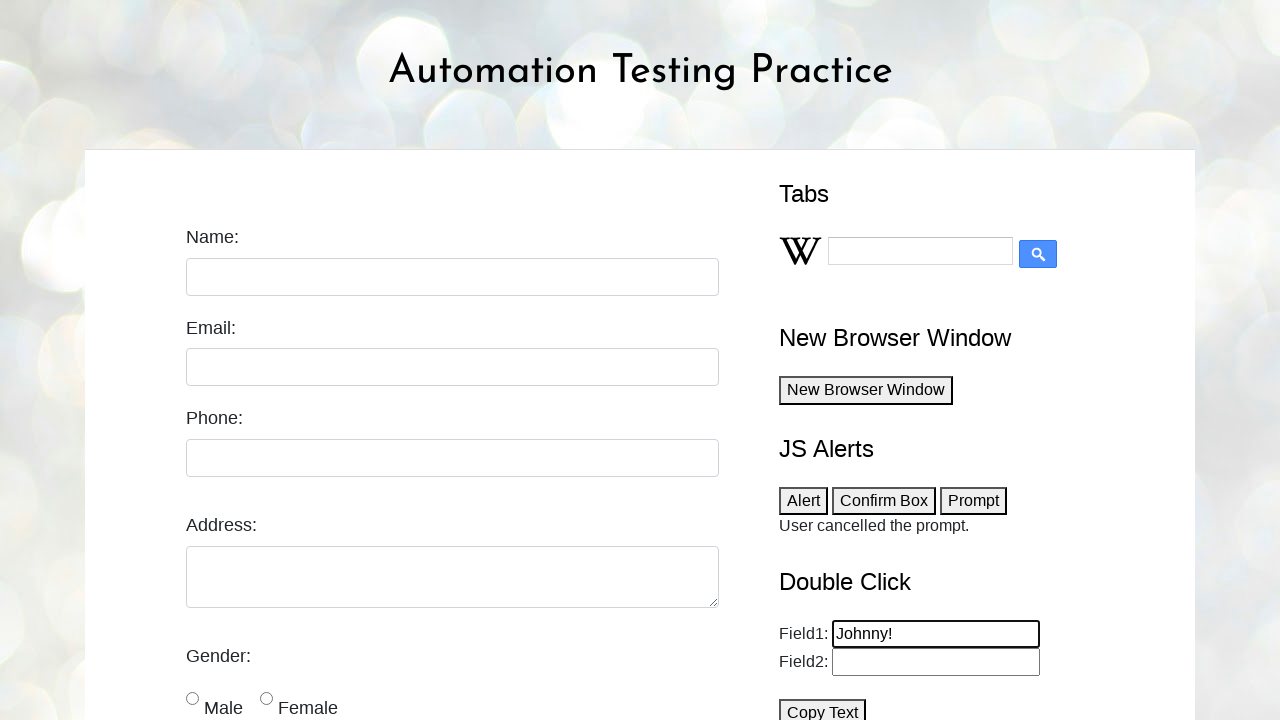

Double-clicked Copy Text button at (822, 706) on button:has-text('Copy Text')
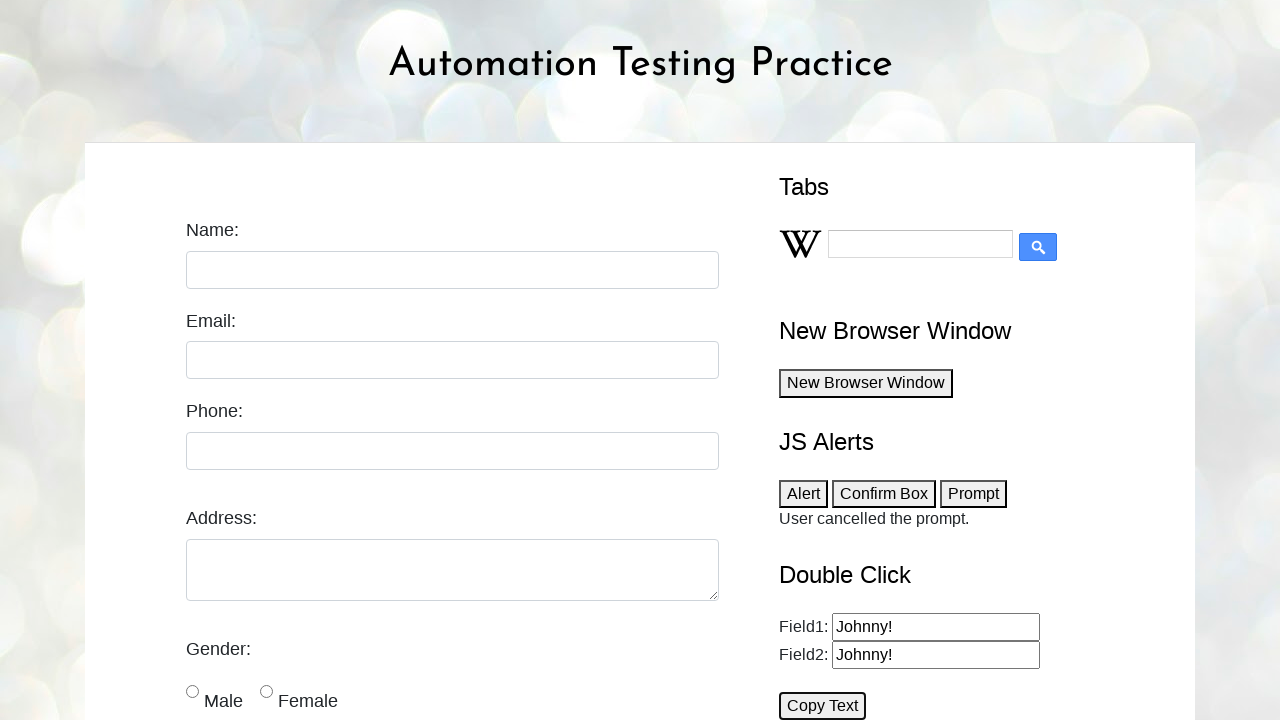

Scrolled down to position 450
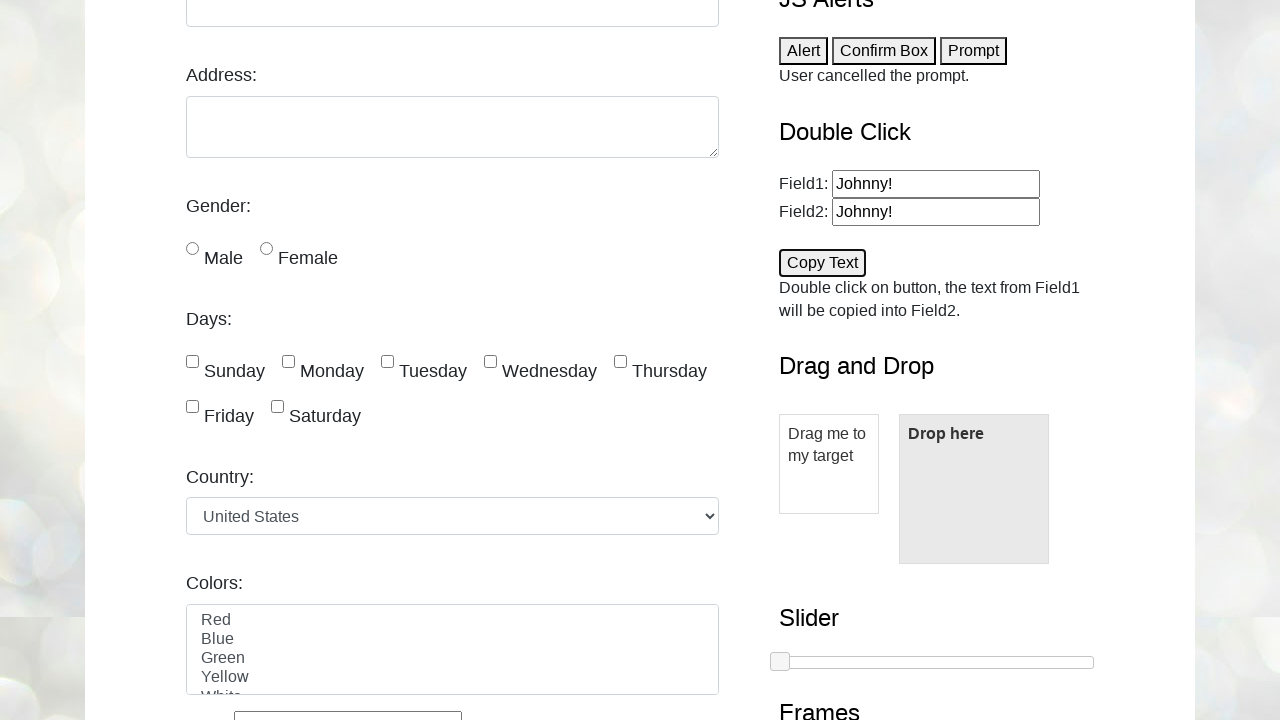

Dragged element to drop zone at (974, 489)
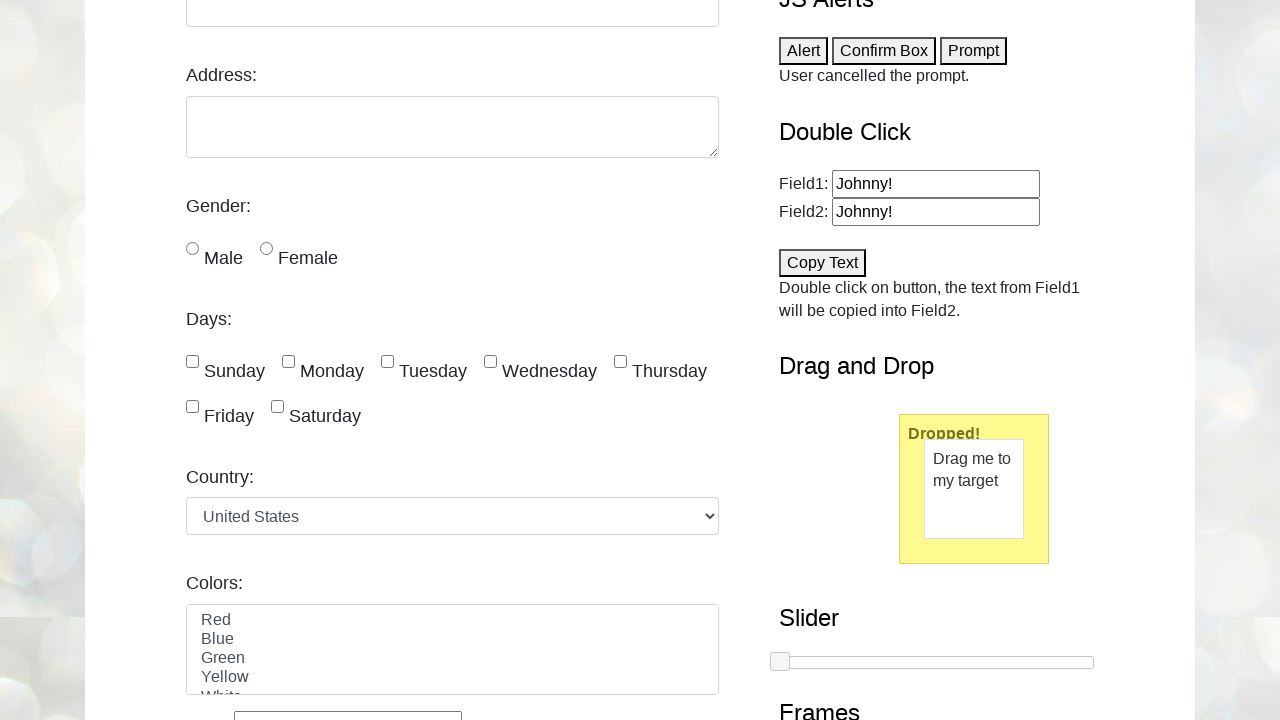

Moved mouse to slider element at (779, 656)
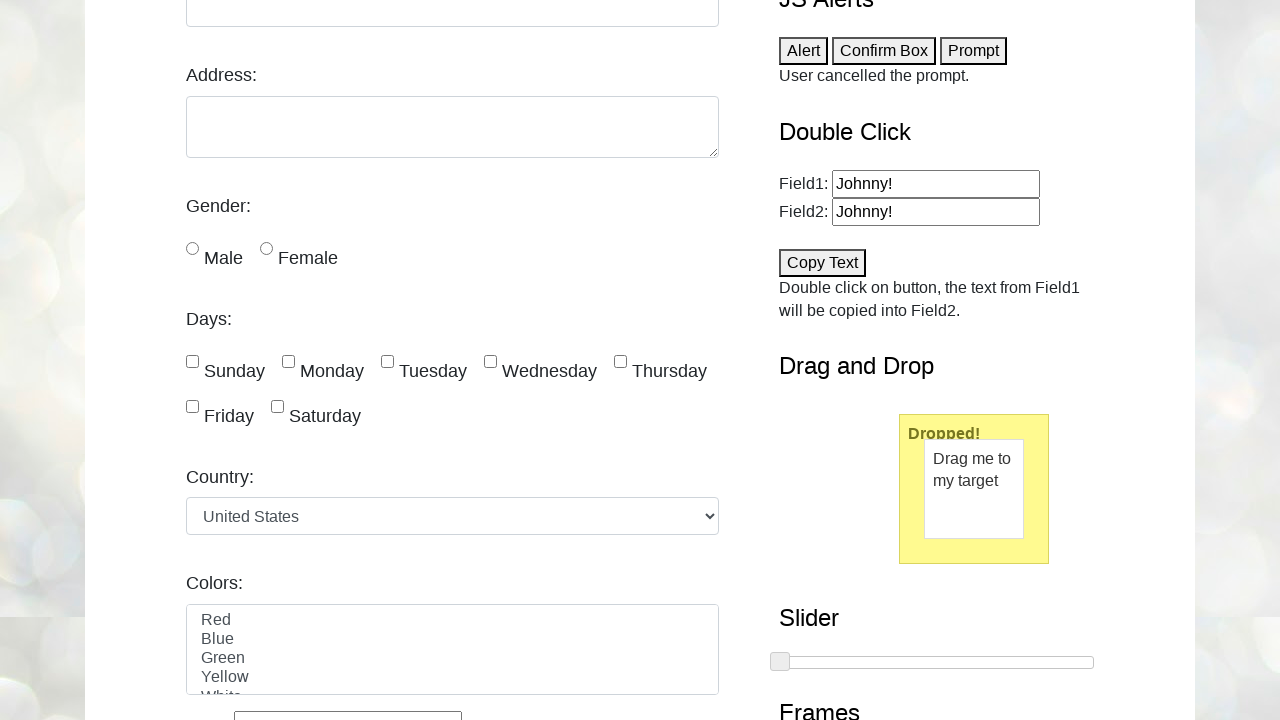

Pressed mouse button on slider at (779, 656)
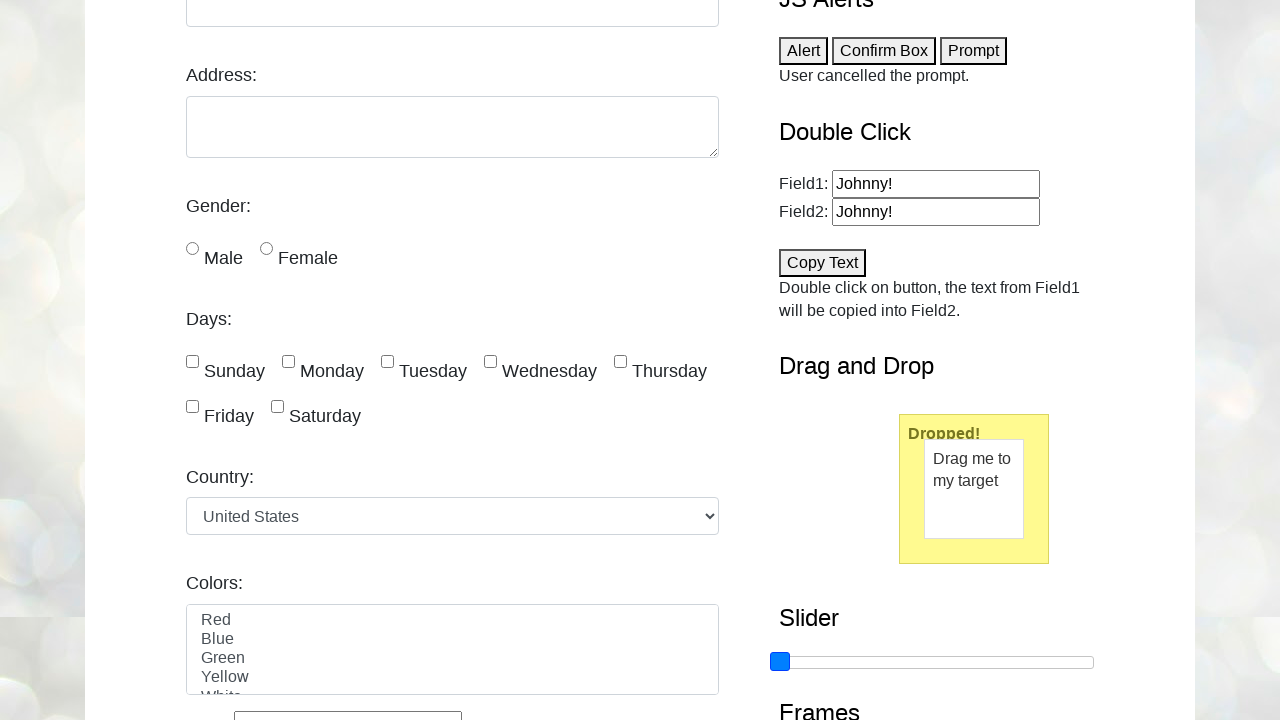

Dragged slider 100 pixels to the right at (879, 656)
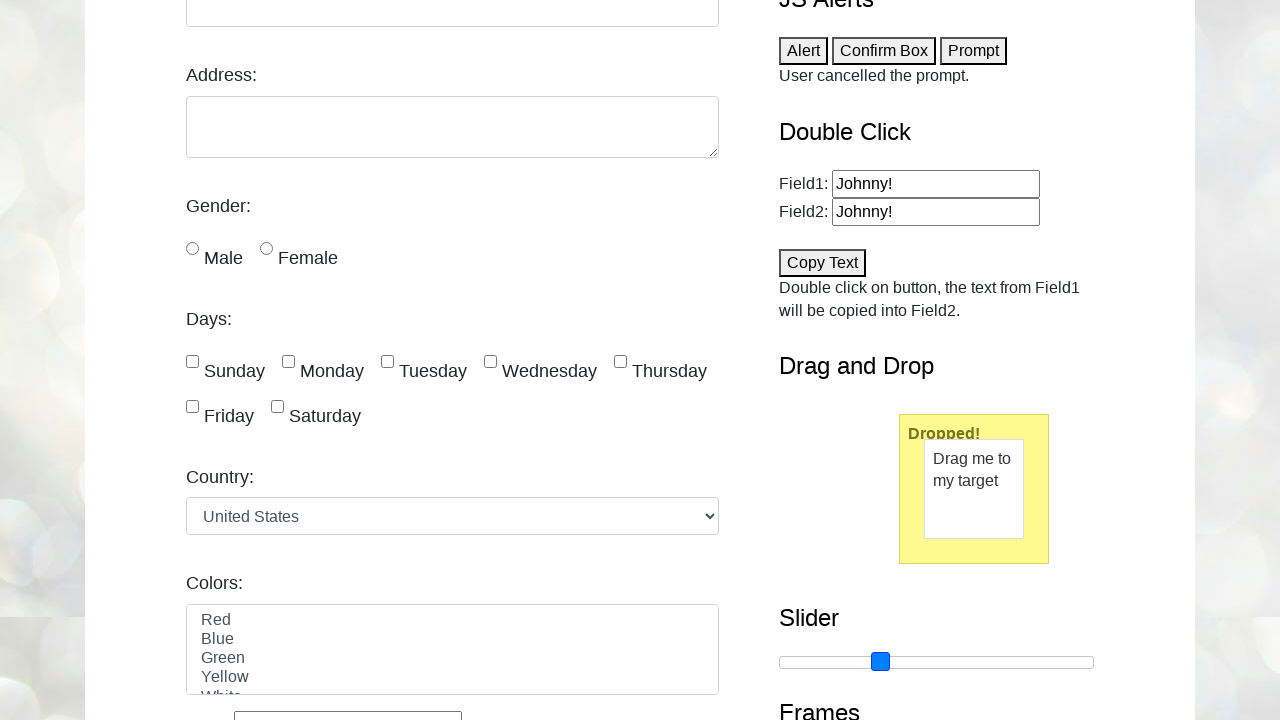

Released mouse button on slider at (879, 656)
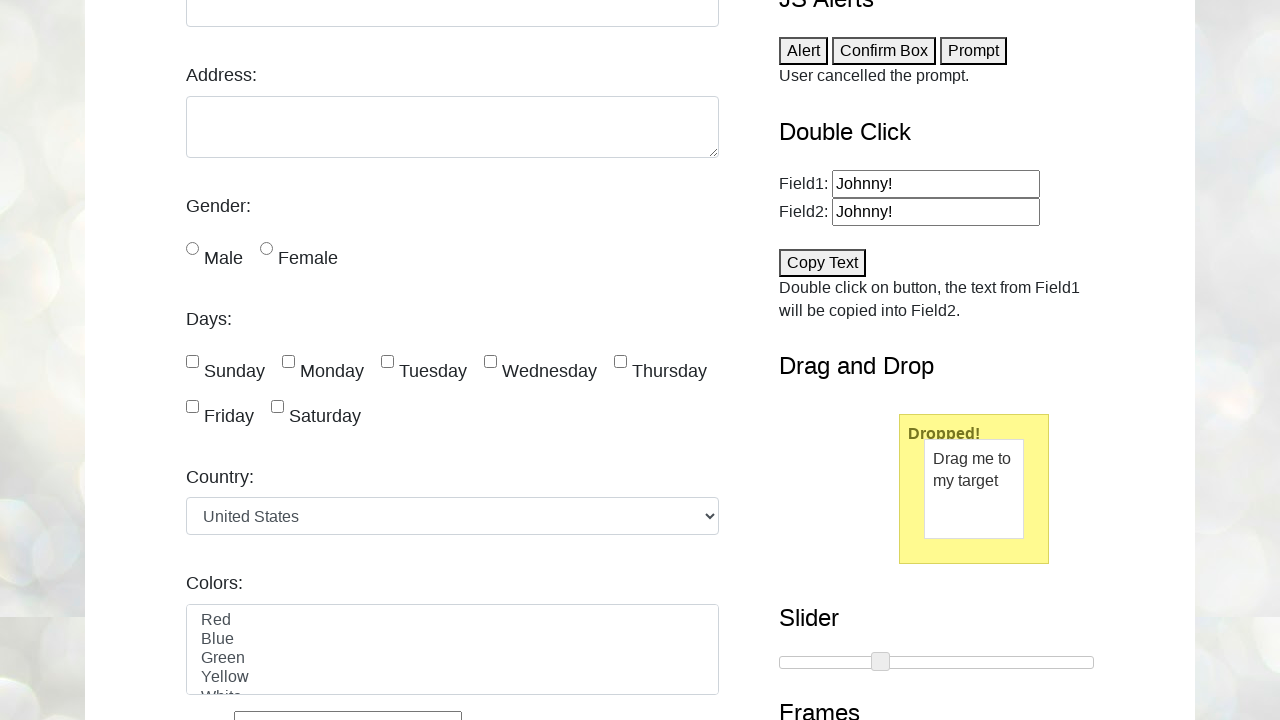

Filled name field in iframe with 'Trump' on #myIframe >> internal:control=enter-frame >> input[name='name']
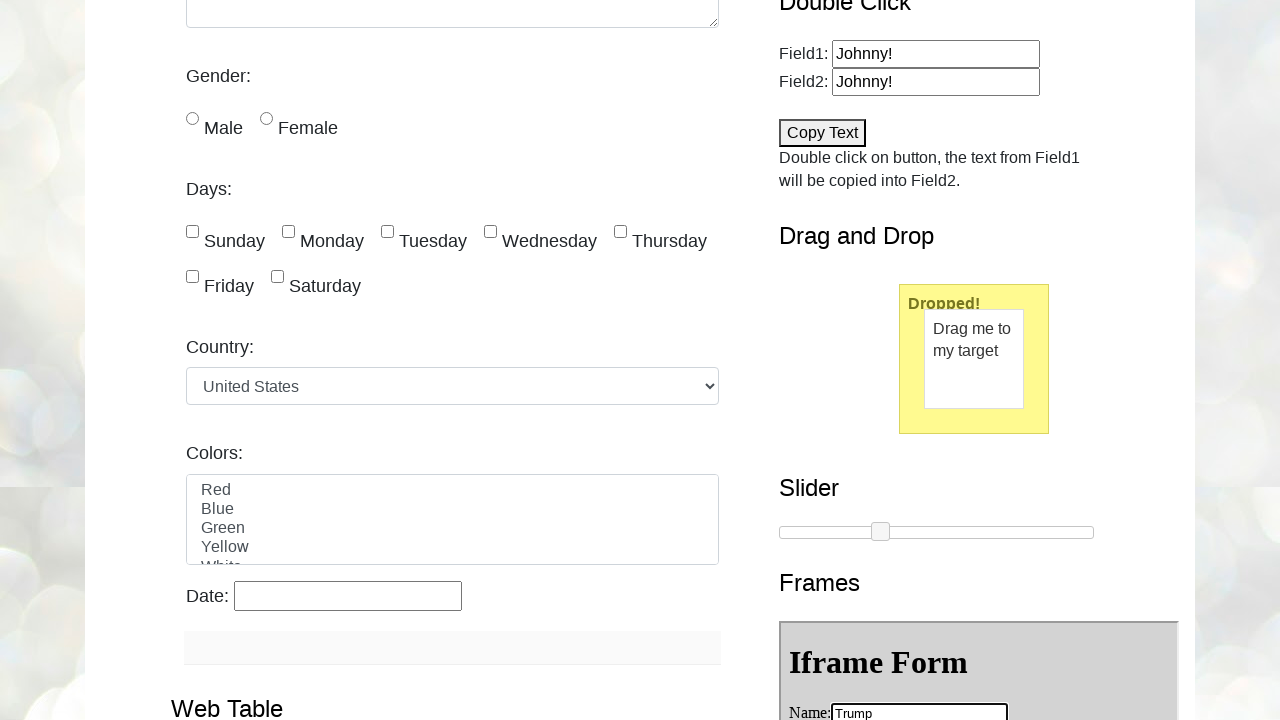

Selected male radio button in iframe at (800, 360) on #myIframe >> internal:control=enter-frame >> #male
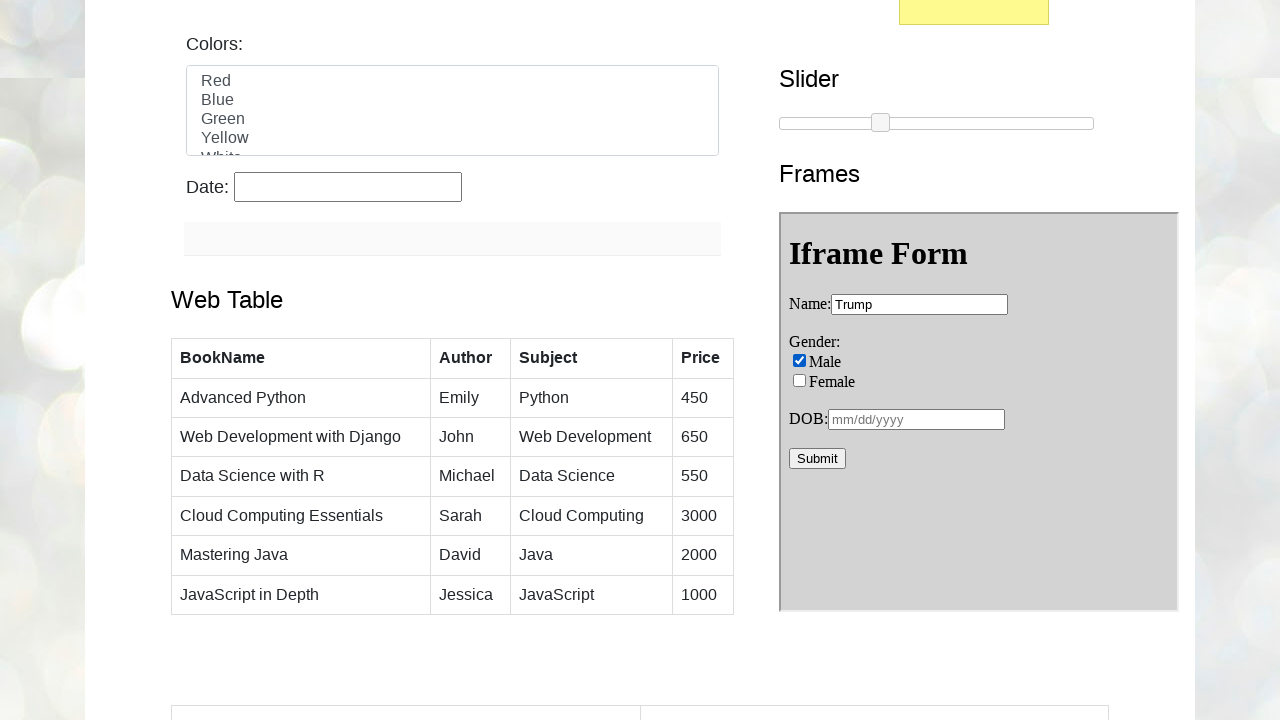

Filled date of birth in iframe with '01/01/1960' on #myIframe >> internal:control=enter-frame >> input[name='dob']
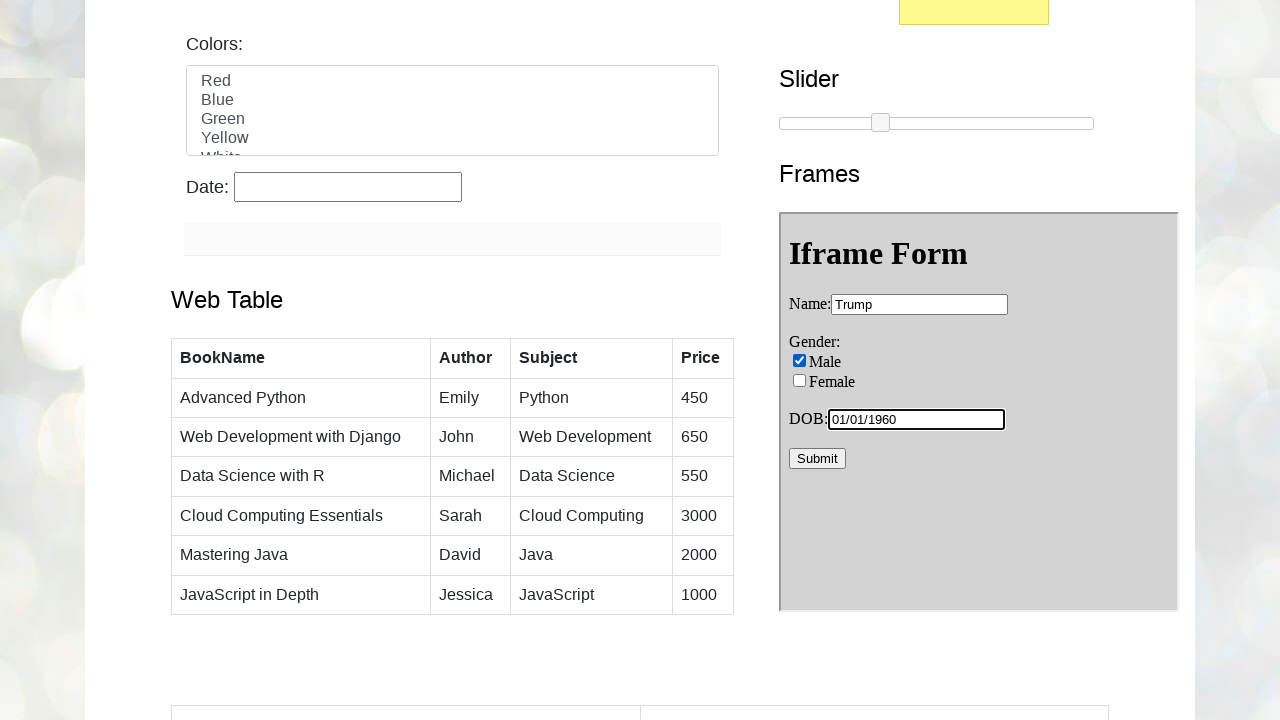

Submitted iframe form and accepted alert at (818, 458) on #myIframe >> internal:control=enter-frame >> input[value='Submit']
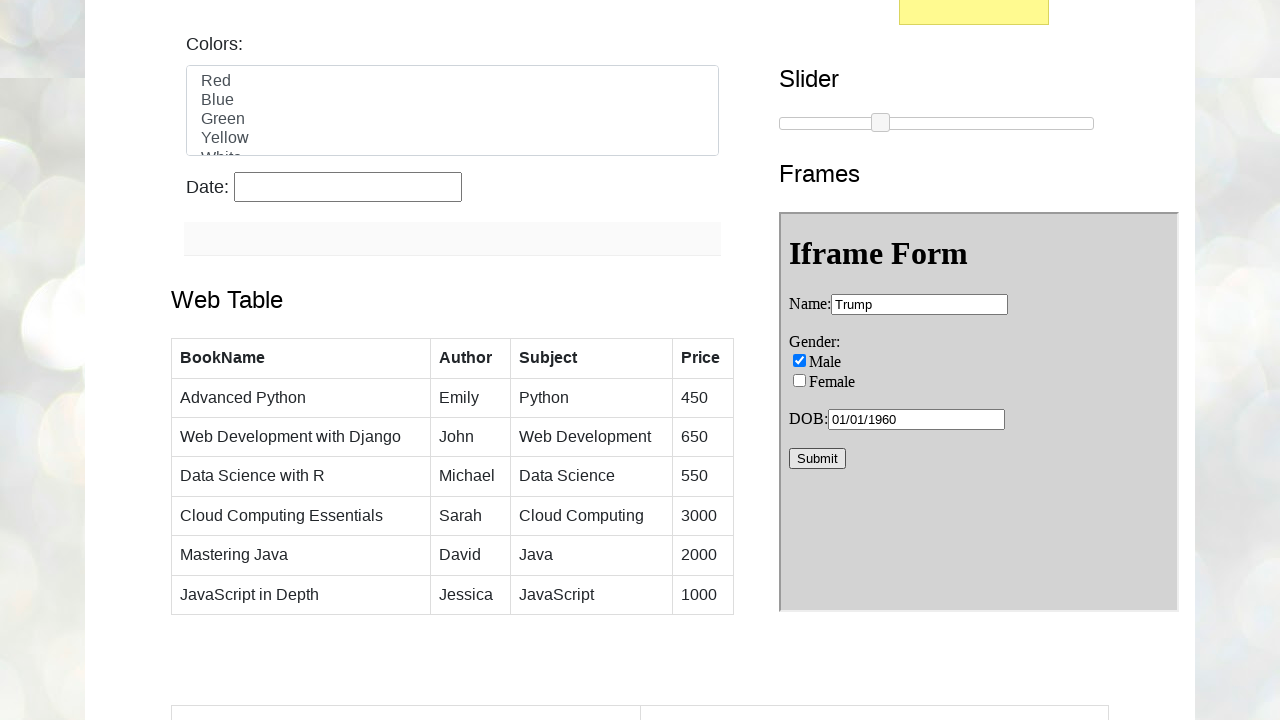

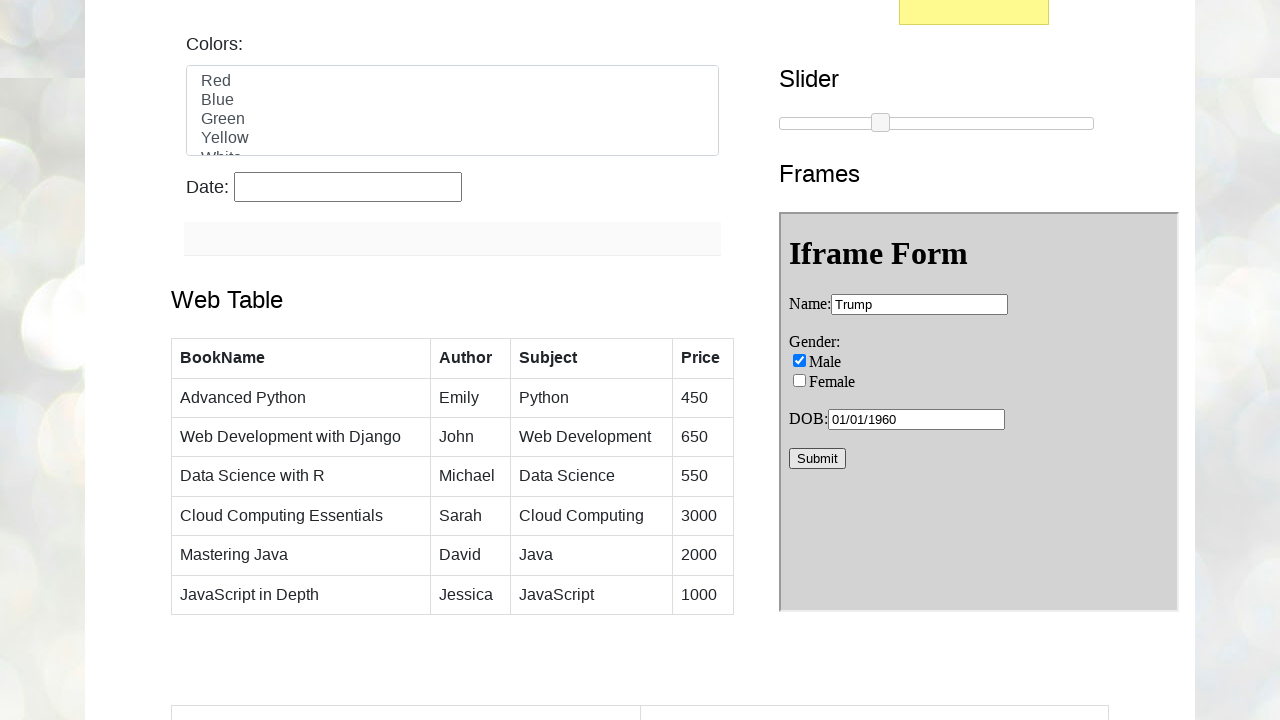